Tests that generated Lorem Ipsum text contains the word "lorem" by generating text multiple times and checking the content of each paragraph.

Starting URL: https://www.lipsum.com/

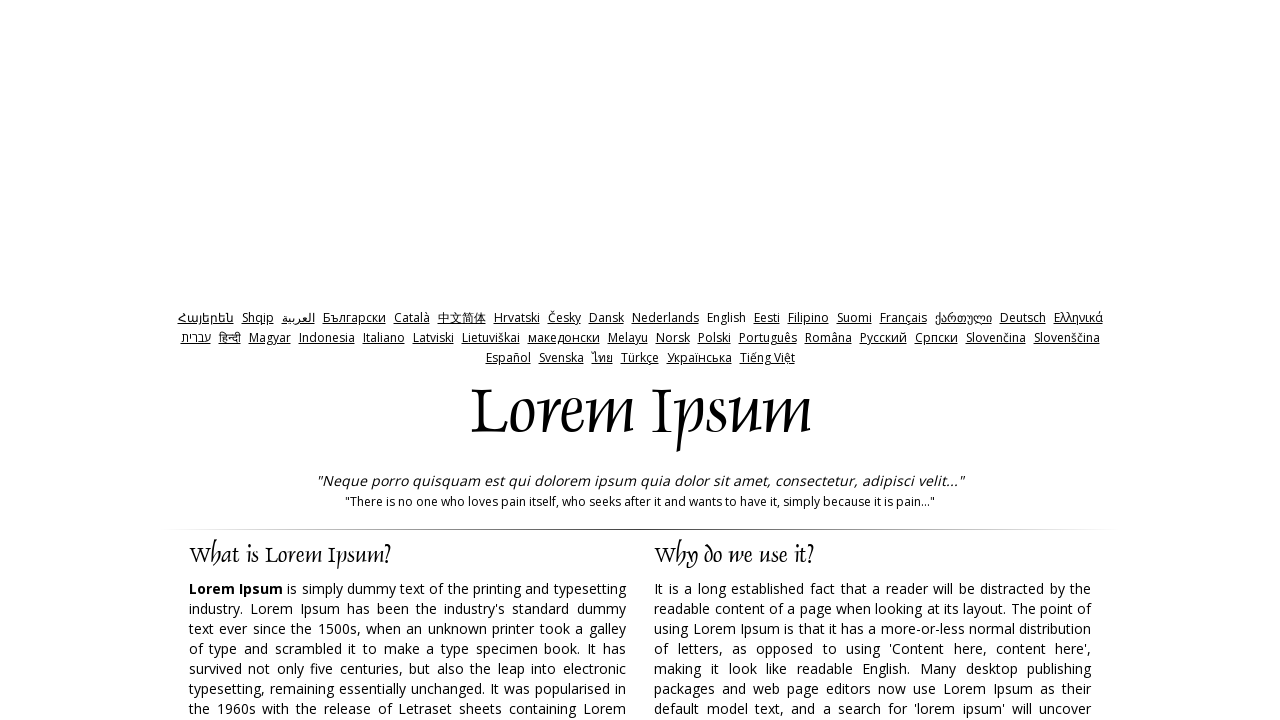

Waited for page to reach domcontentloaded state
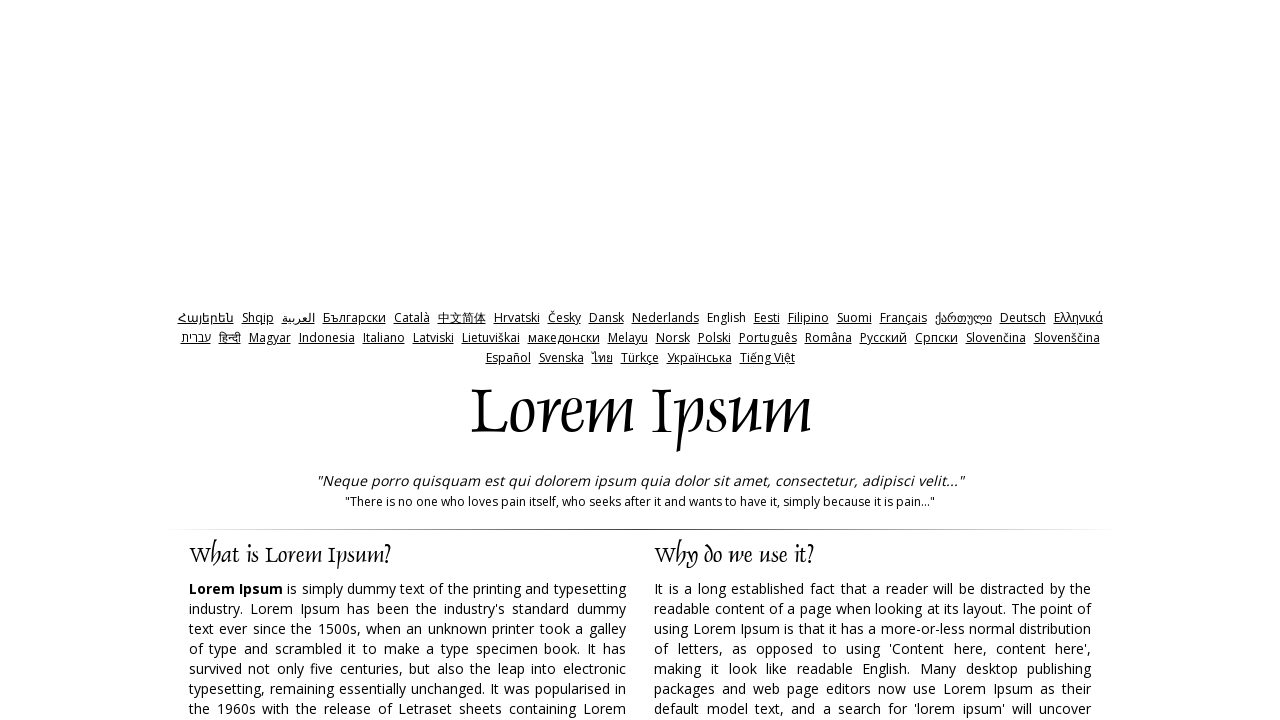

Clicked Generate Lorem Ipsum button at (958, 361) on input[value='Generate Lorem Ipsum']
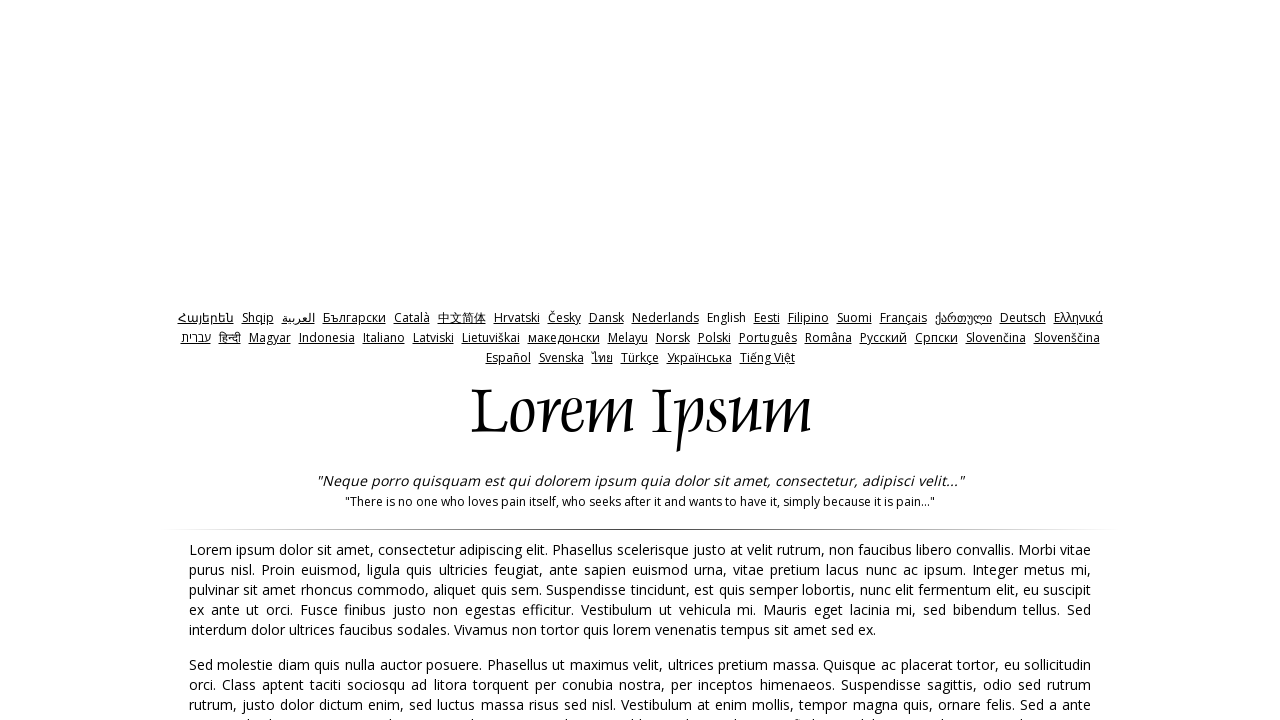

Waited for generated Lorem Ipsum text to appear
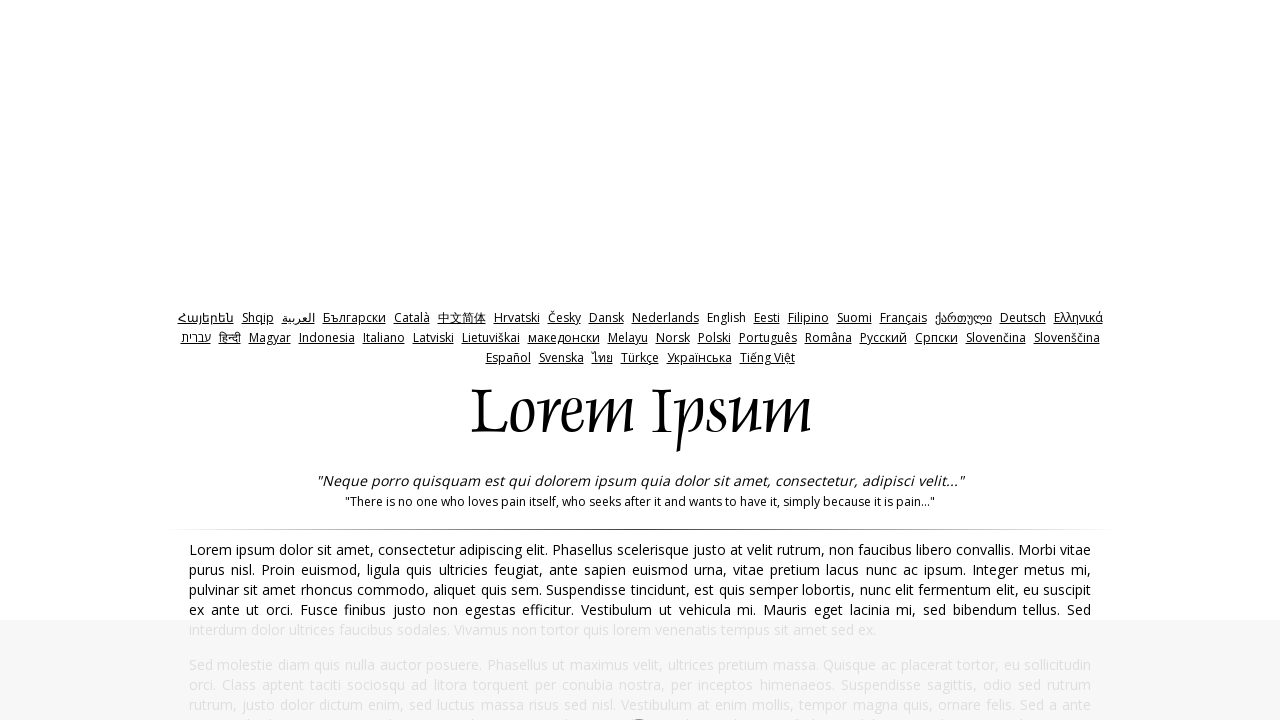

Navigated to https://www.lipsum.com/ for next iteration
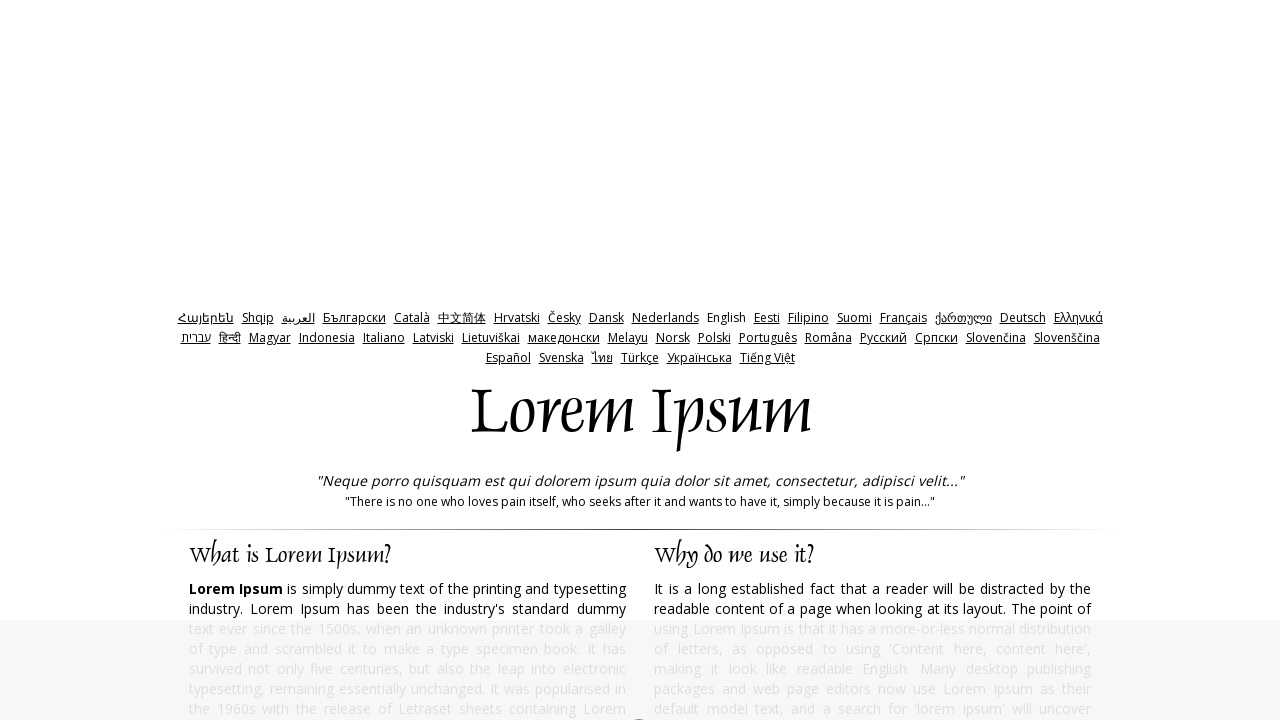

Waited for page to reach domcontentloaded state
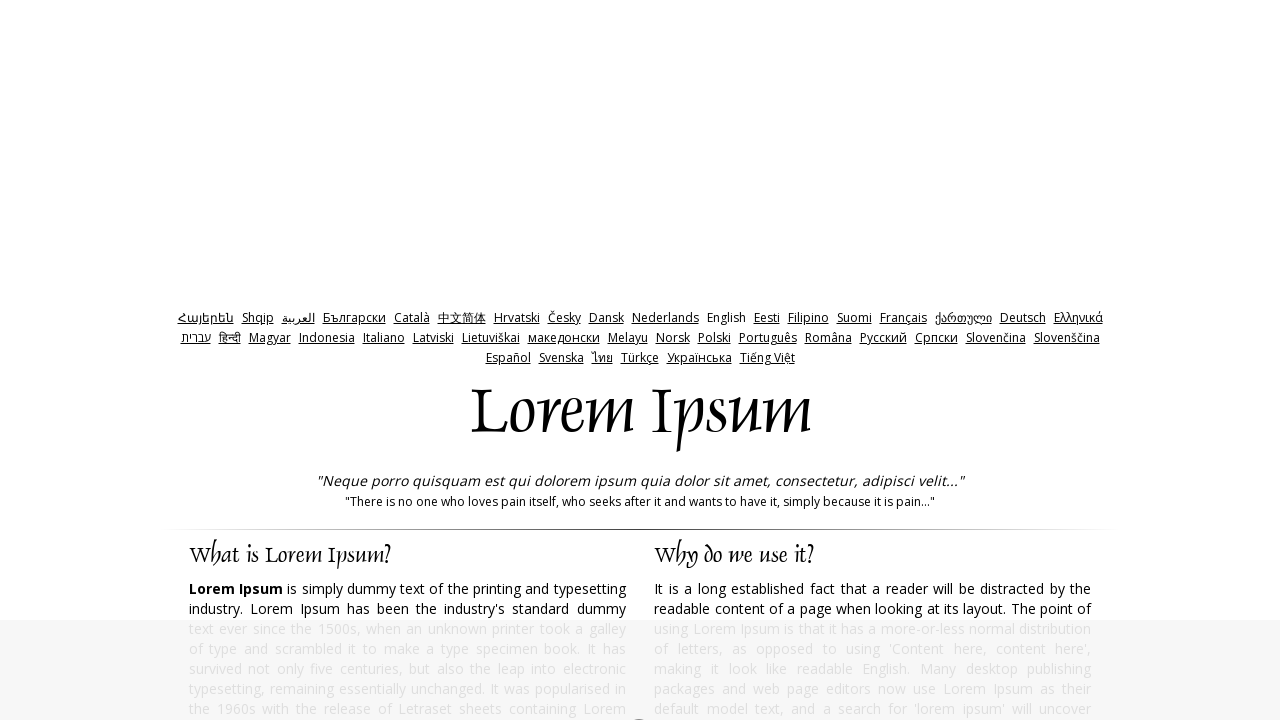

Clicked Generate Lorem Ipsum button at (958, 361) on input[value='Generate Lorem Ipsum']
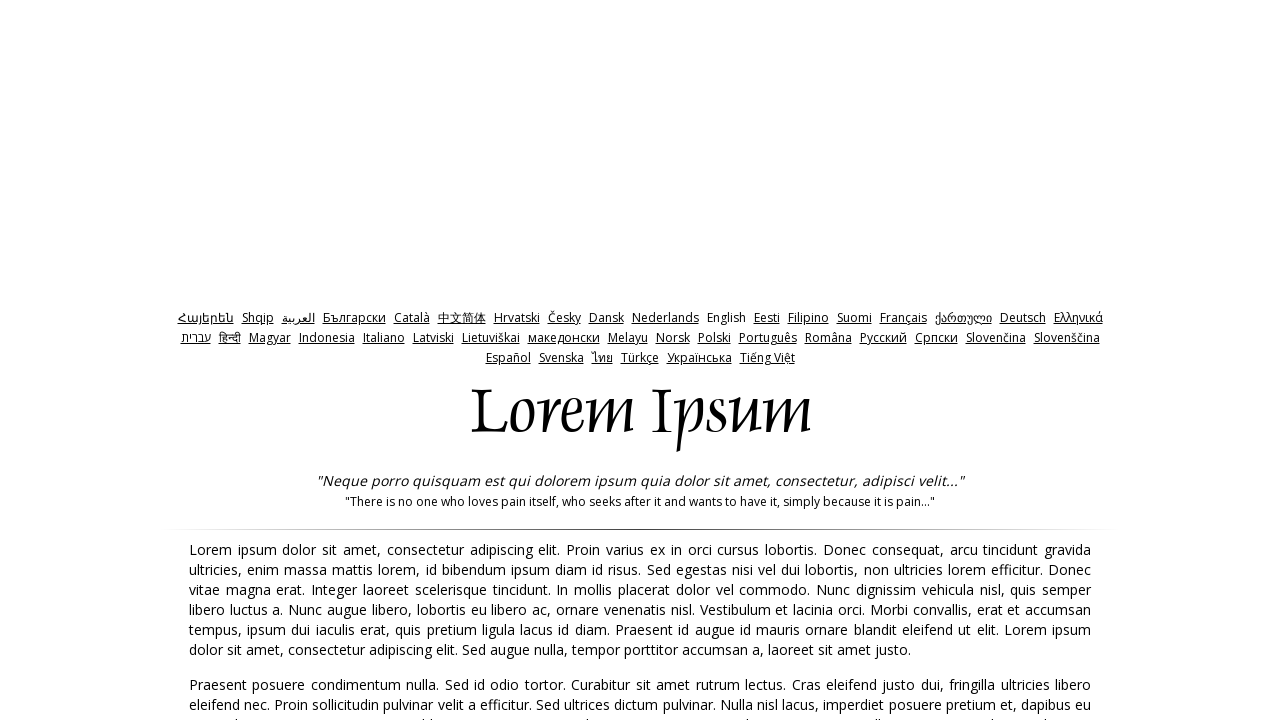

Waited for generated Lorem Ipsum text to appear
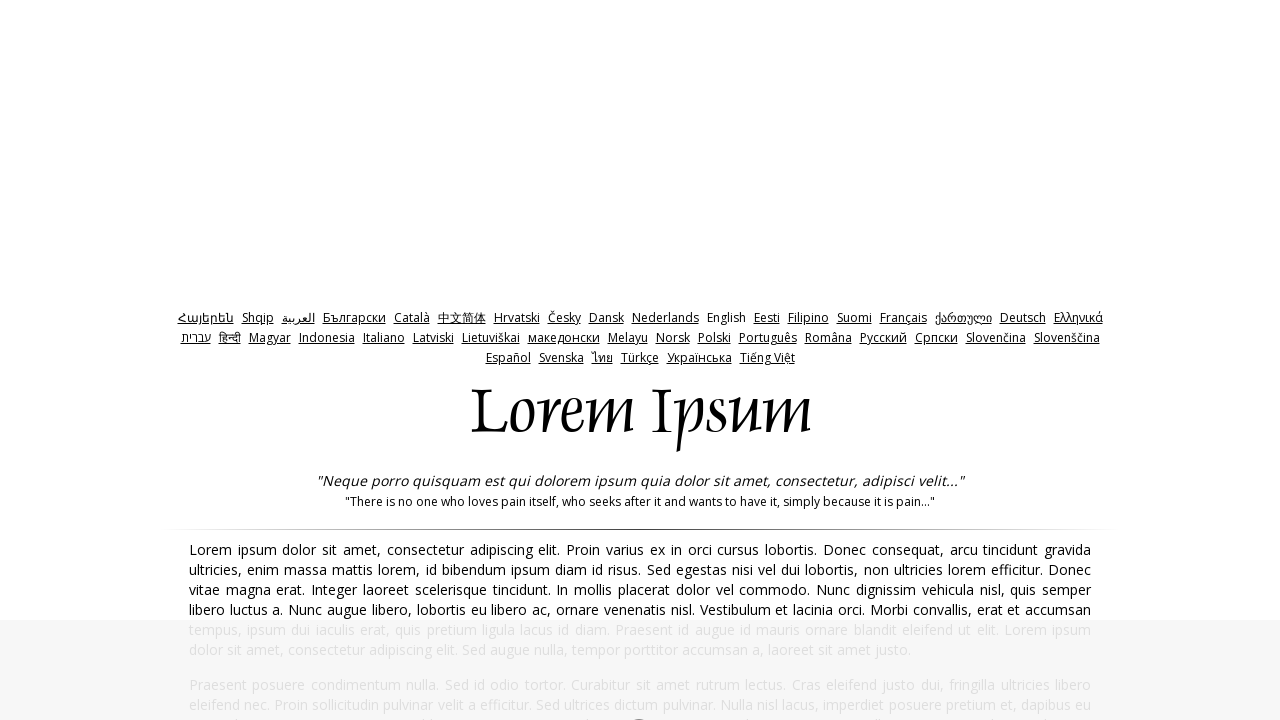

Navigated to https://www.lipsum.com/ for next iteration
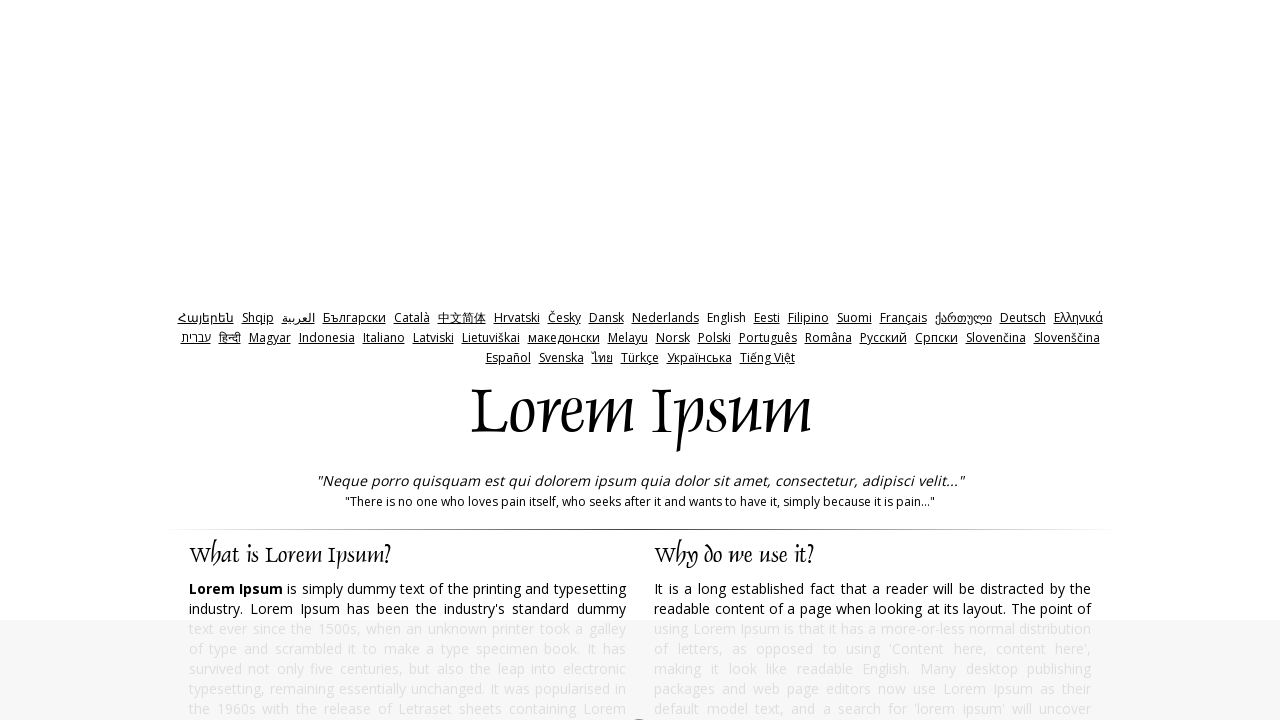

Waited for page to reach domcontentloaded state
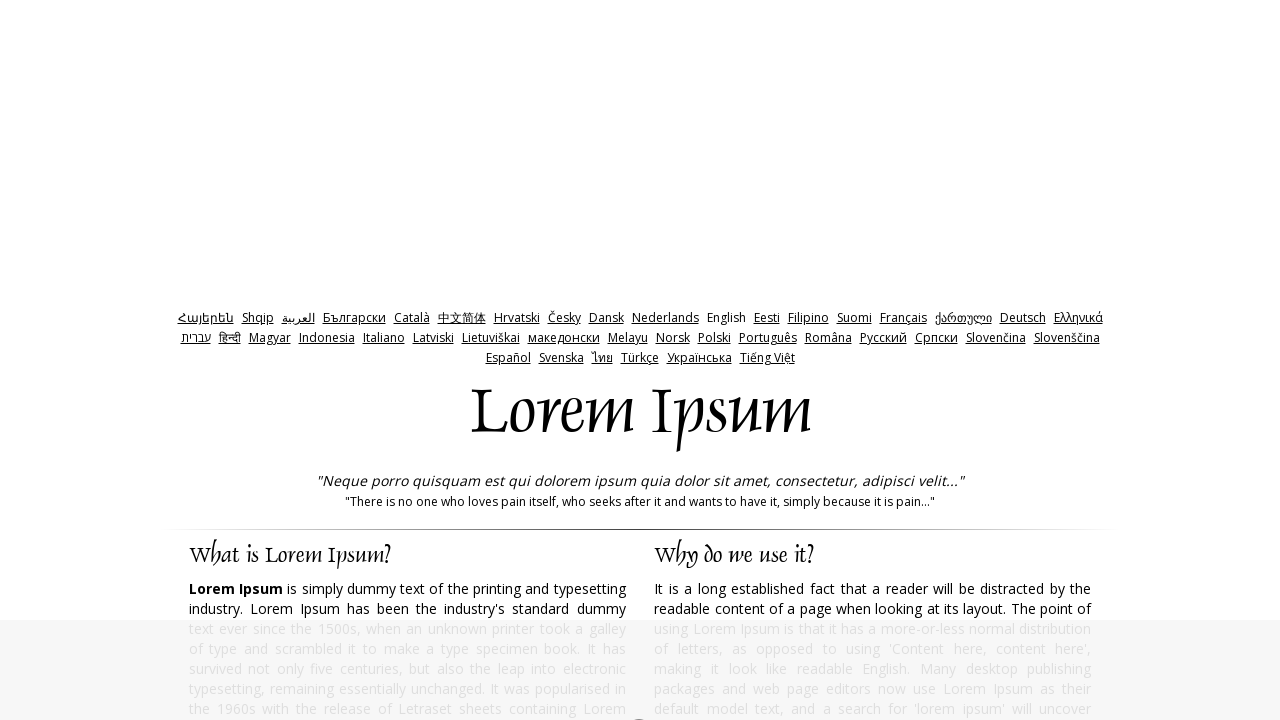

Clicked Generate Lorem Ipsum button at (958, 361) on input[value='Generate Lorem Ipsum']
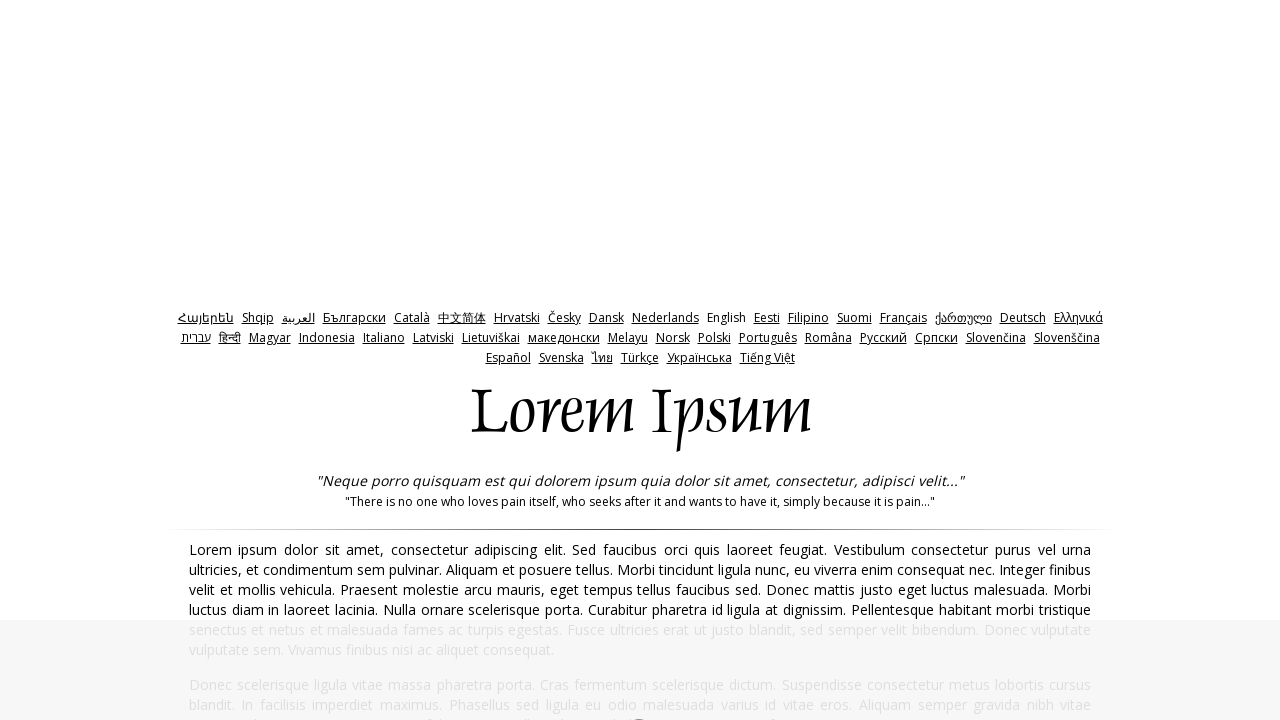

Waited for generated Lorem Ipsum text to appear
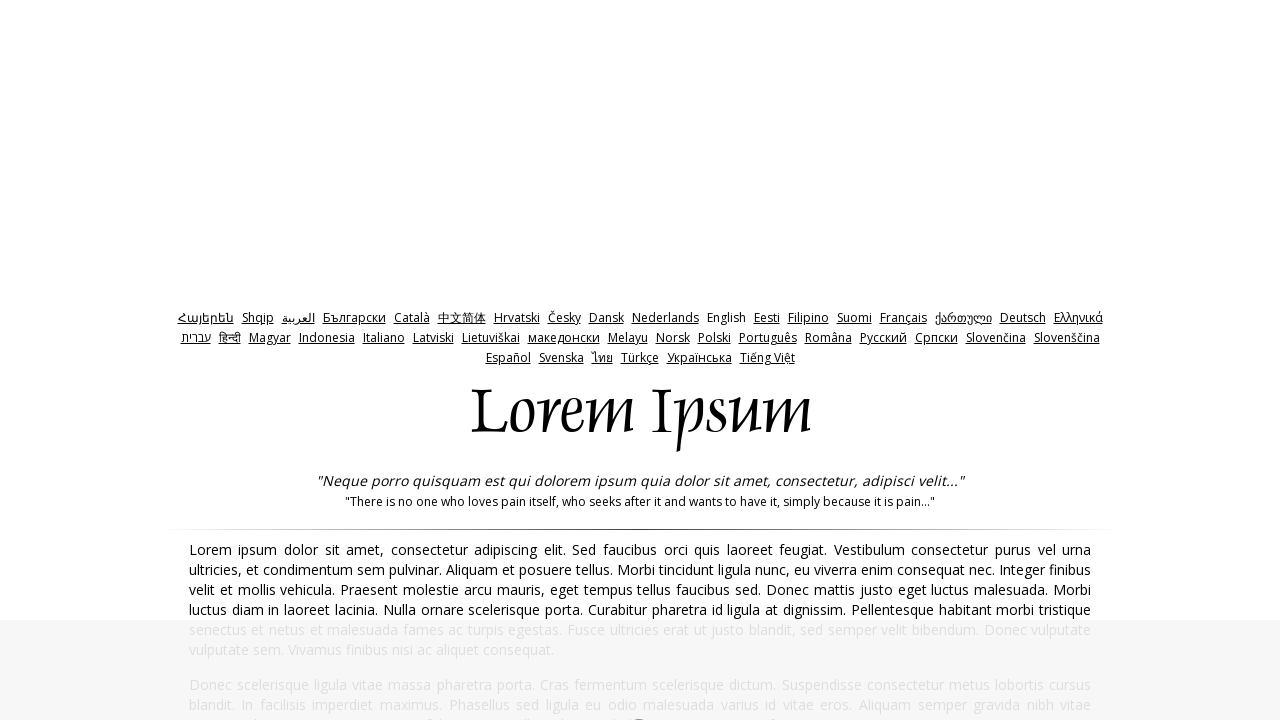

Navigated to https://www.lipsum.com/ for next iteration
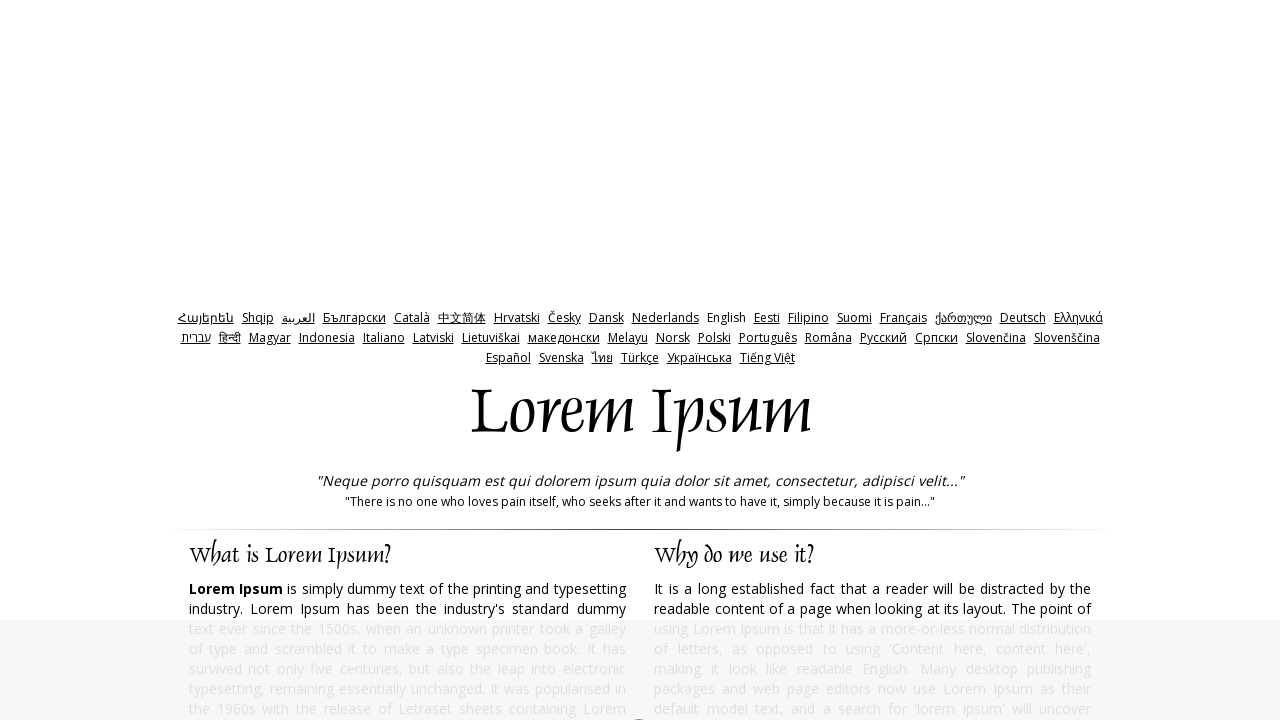

Waited for page to reach domcontentloaded state
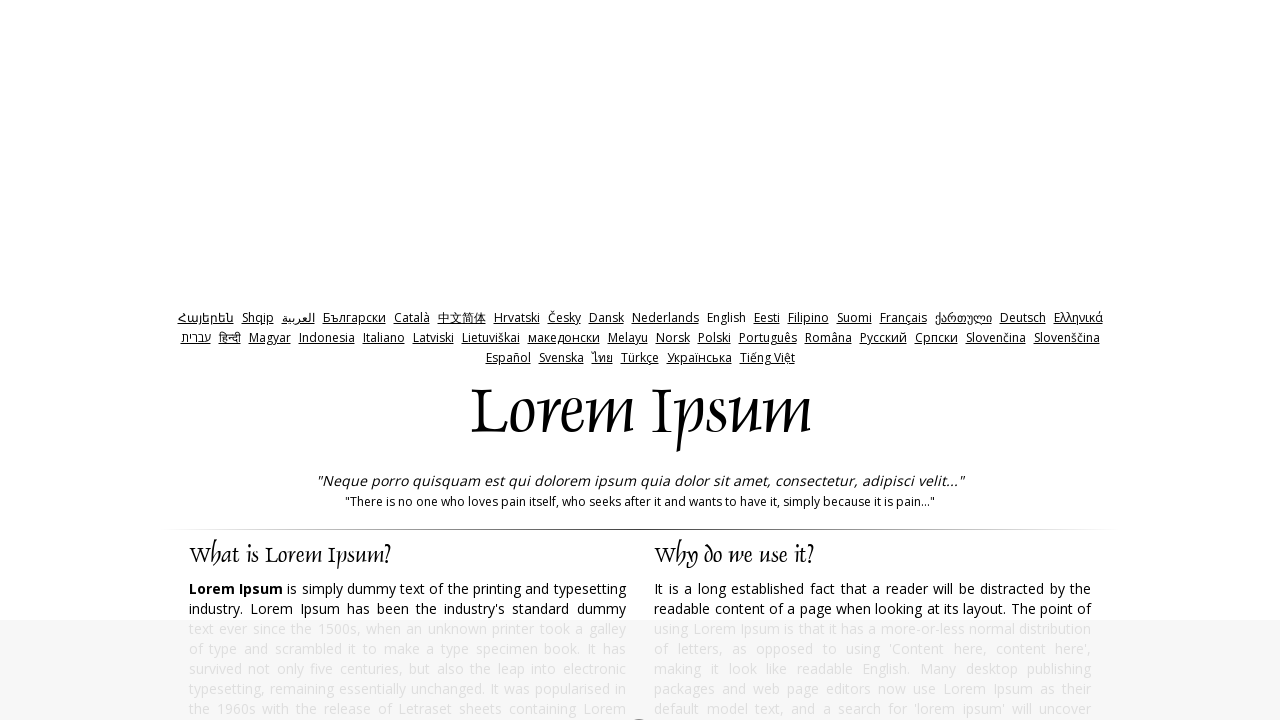

Clicked Generate Lorem Ipsum button at (958, 361) on input[value='Generate Lorem Ipsum']
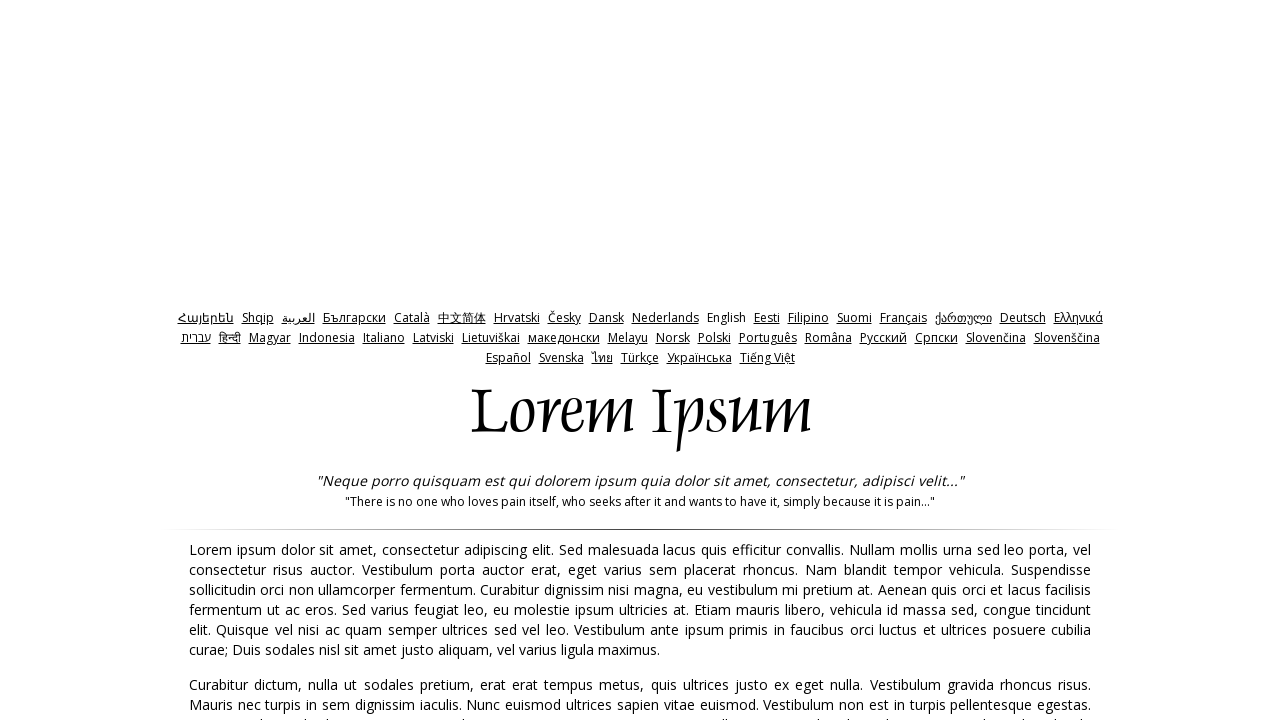

Waited for generated Lorem Ipsum text to appear
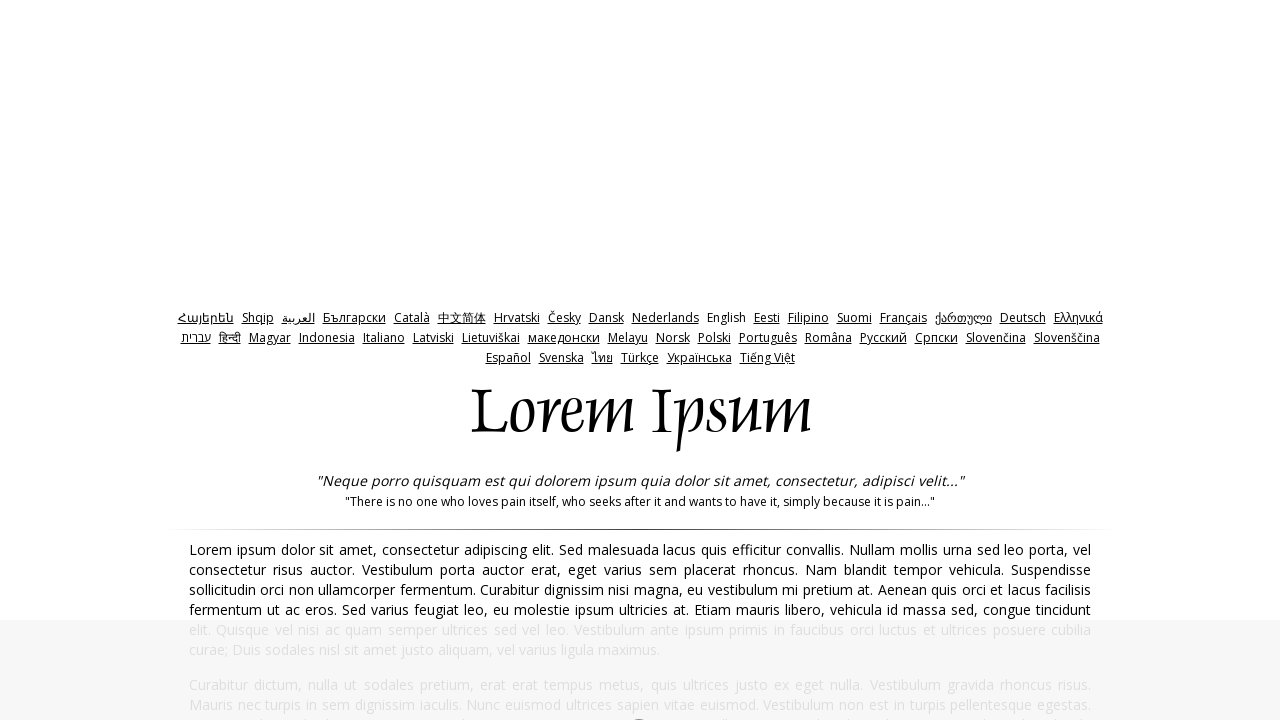

Navigated to https://www.lipsum.com/ for next iteration
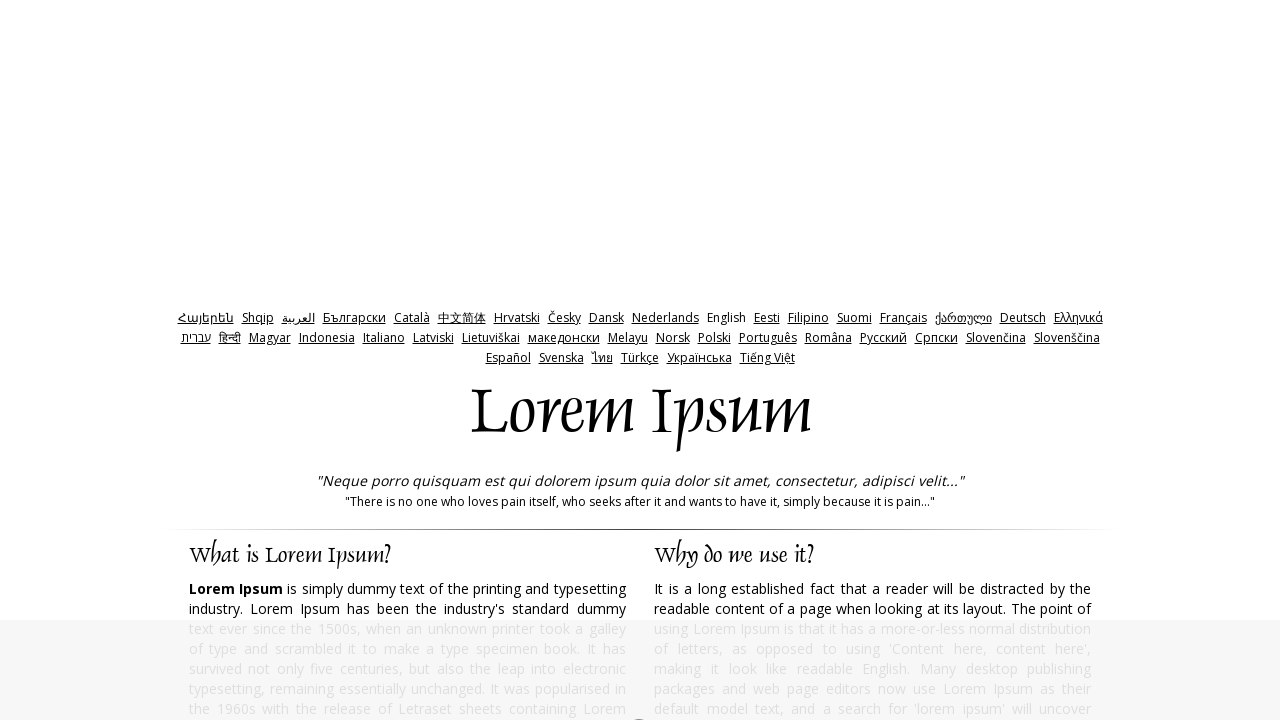

Waited for page to reach domcontentloaded state
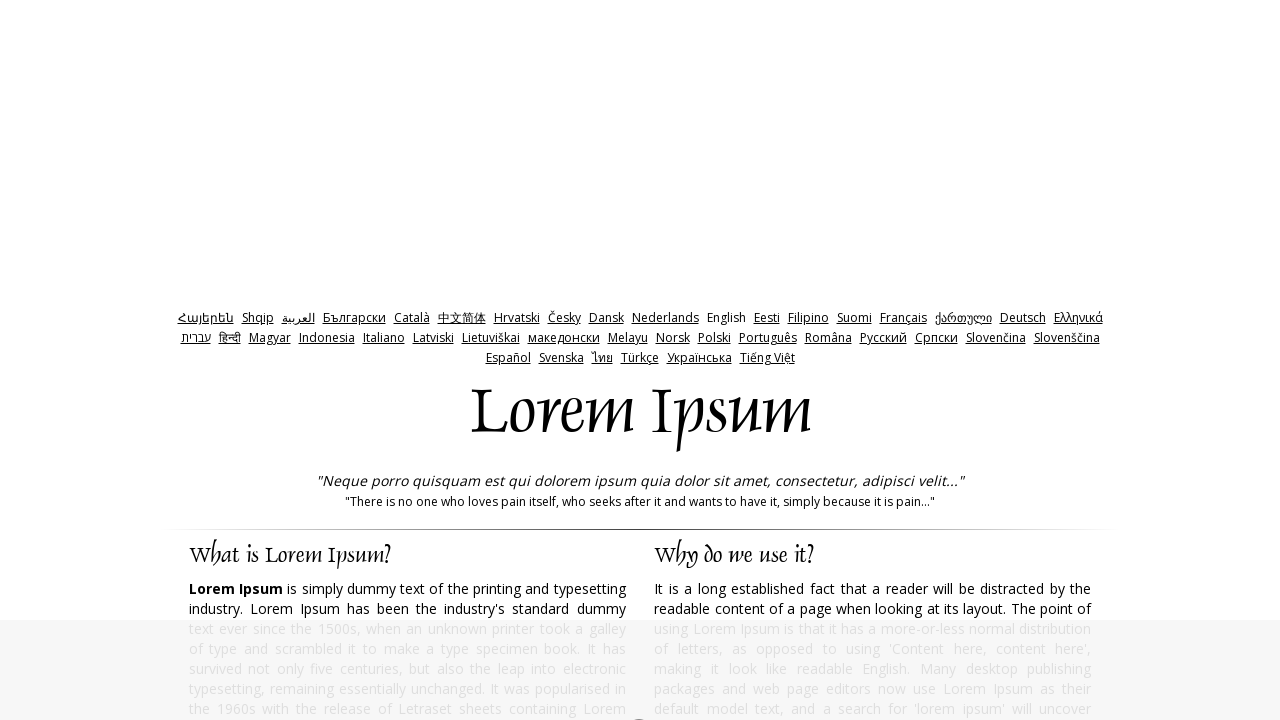

Clicked Generate Lorem Ipsum button at (958, 361) on input[value='Generate Lorem Ipsum']
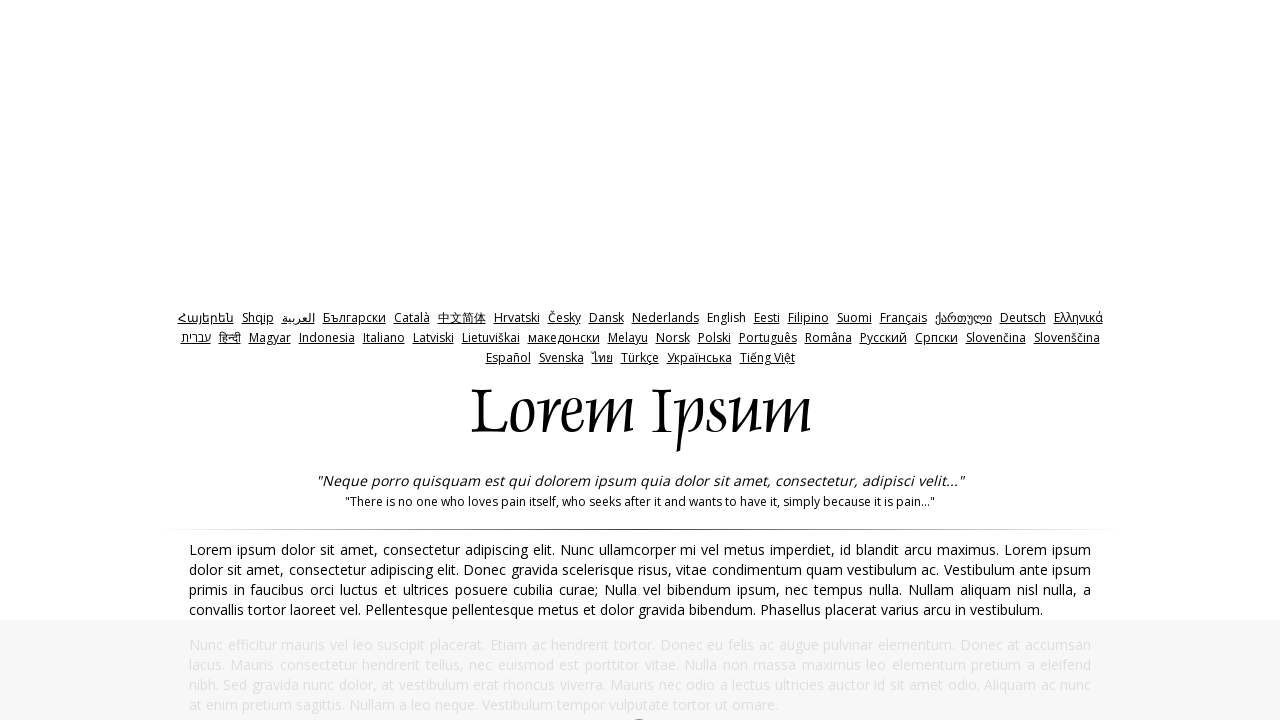

Waited for generated Lorem Ipsum text to appear
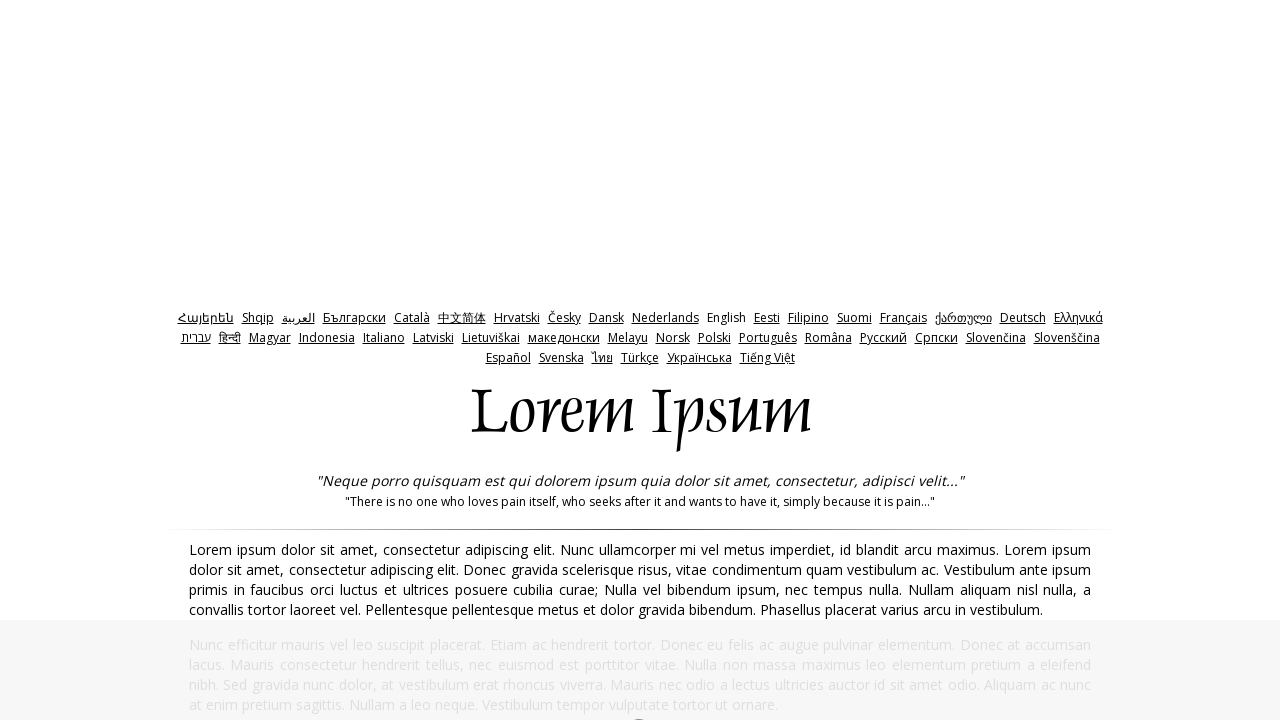

Navigated to https://www.lipsum.com/ for next iteration
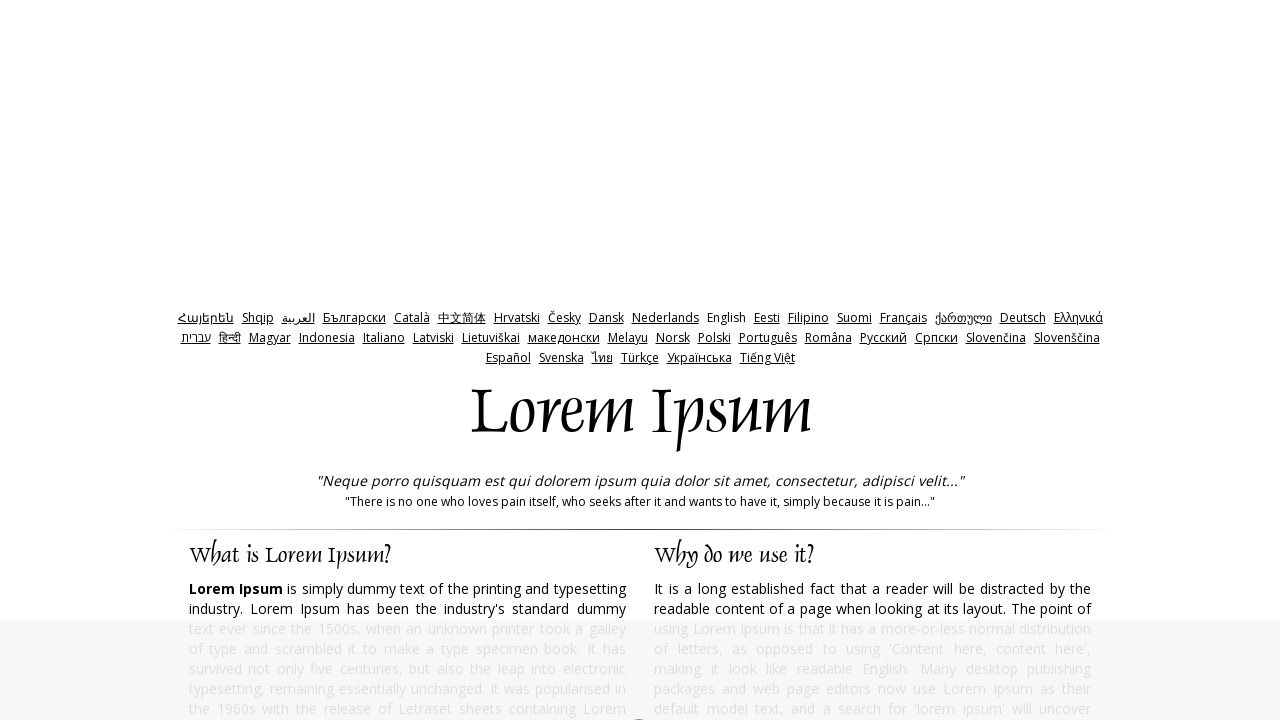

Waited for page to reach domcontentloaded state
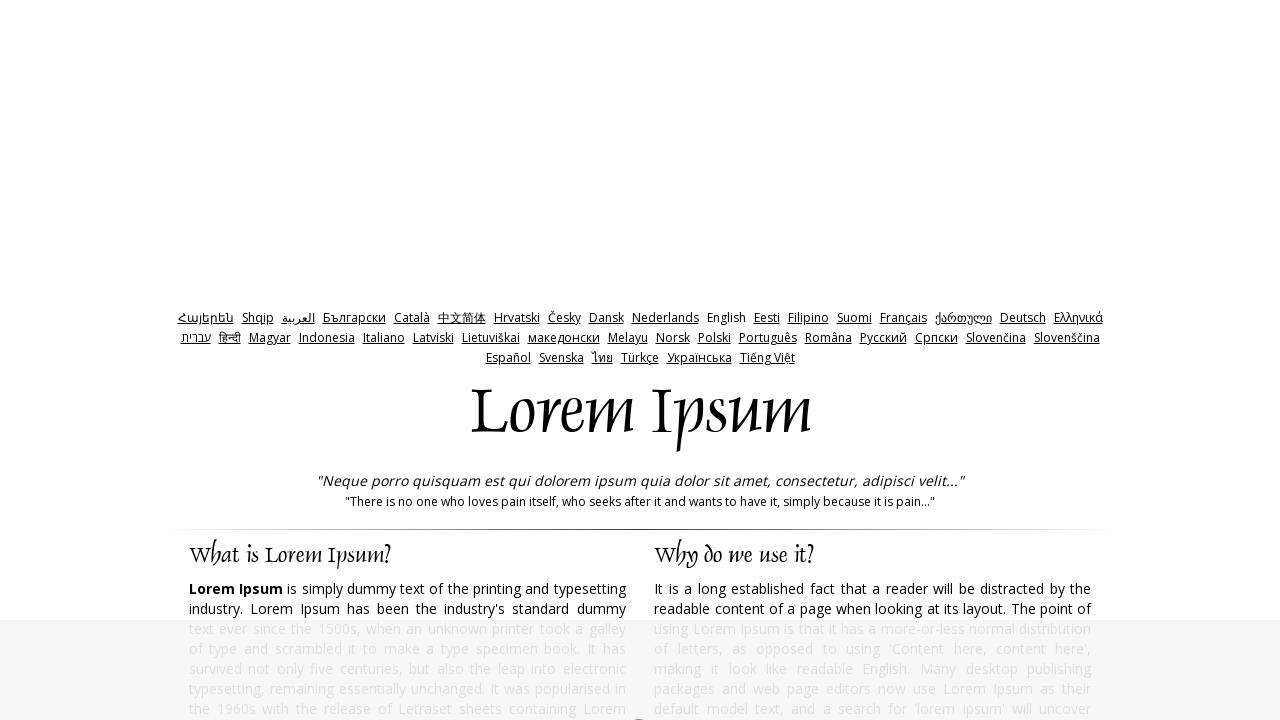

Clicked Generate Lorem Ipsum button at (958, 361) on input[value='Generate Lorem Ipsum']
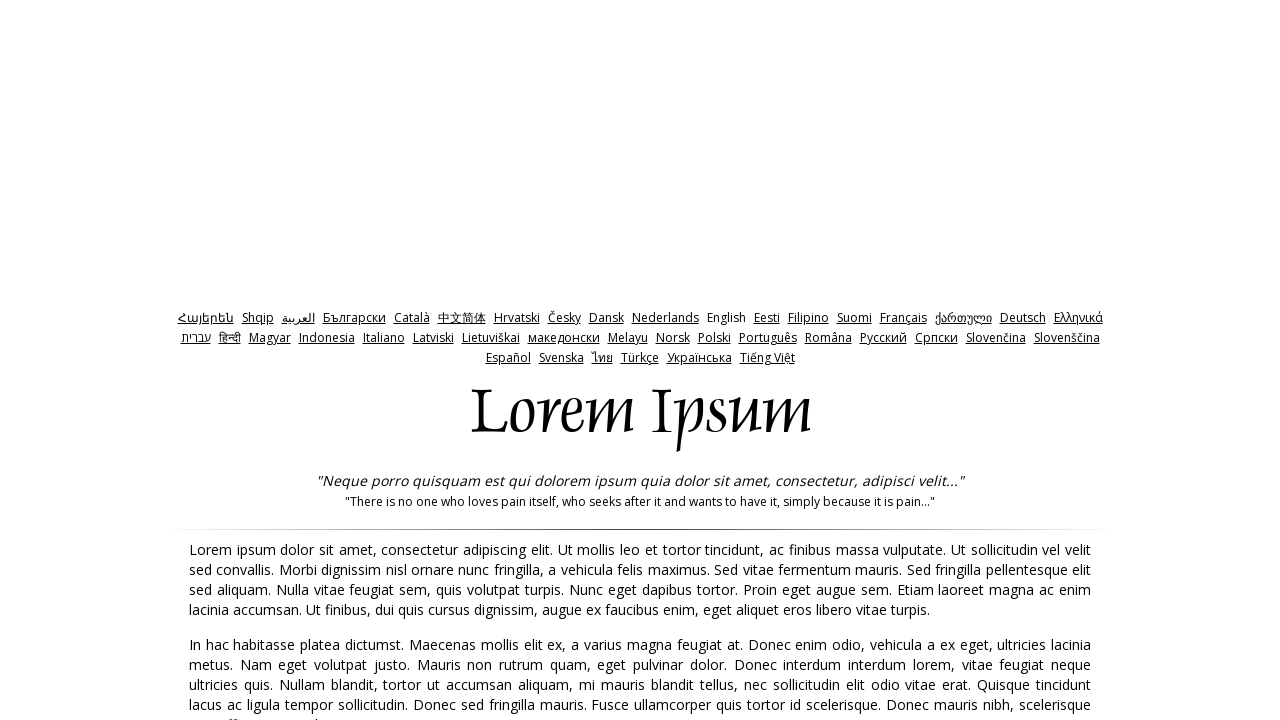

Waited for generated Lorem Ipsum text to appear
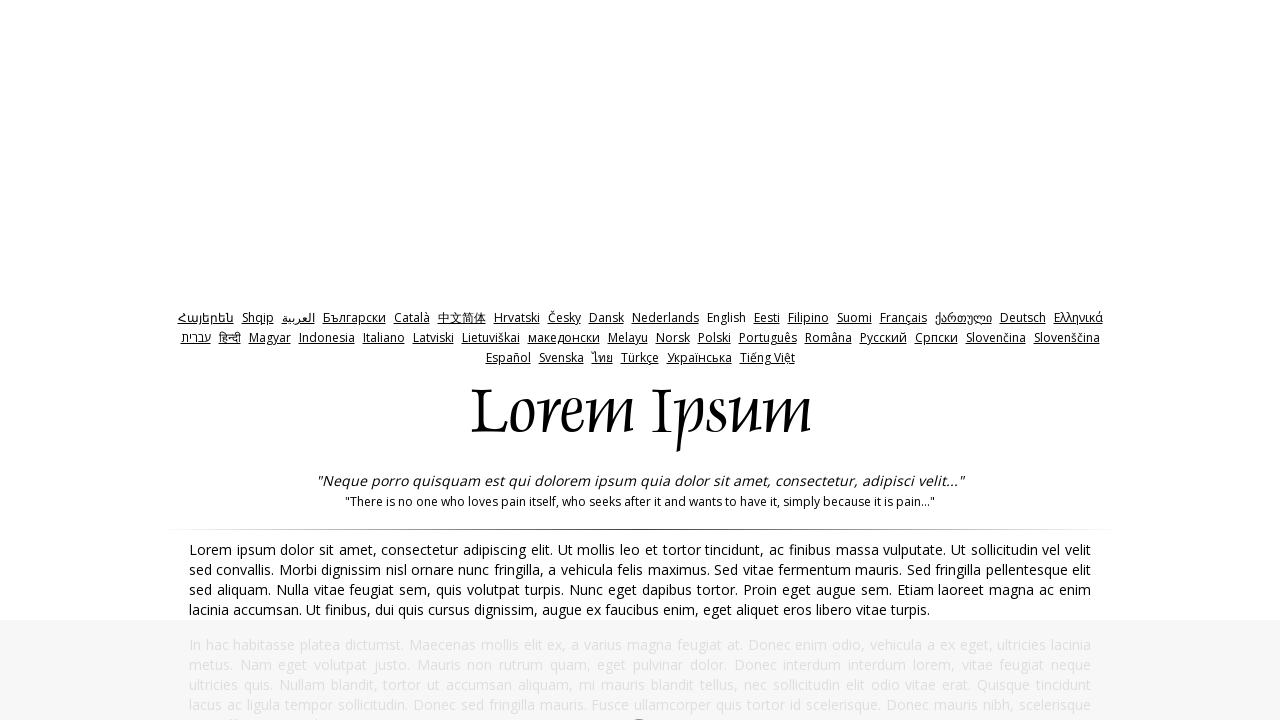

Navigated to https://www.lipsum.com/ for next iteration
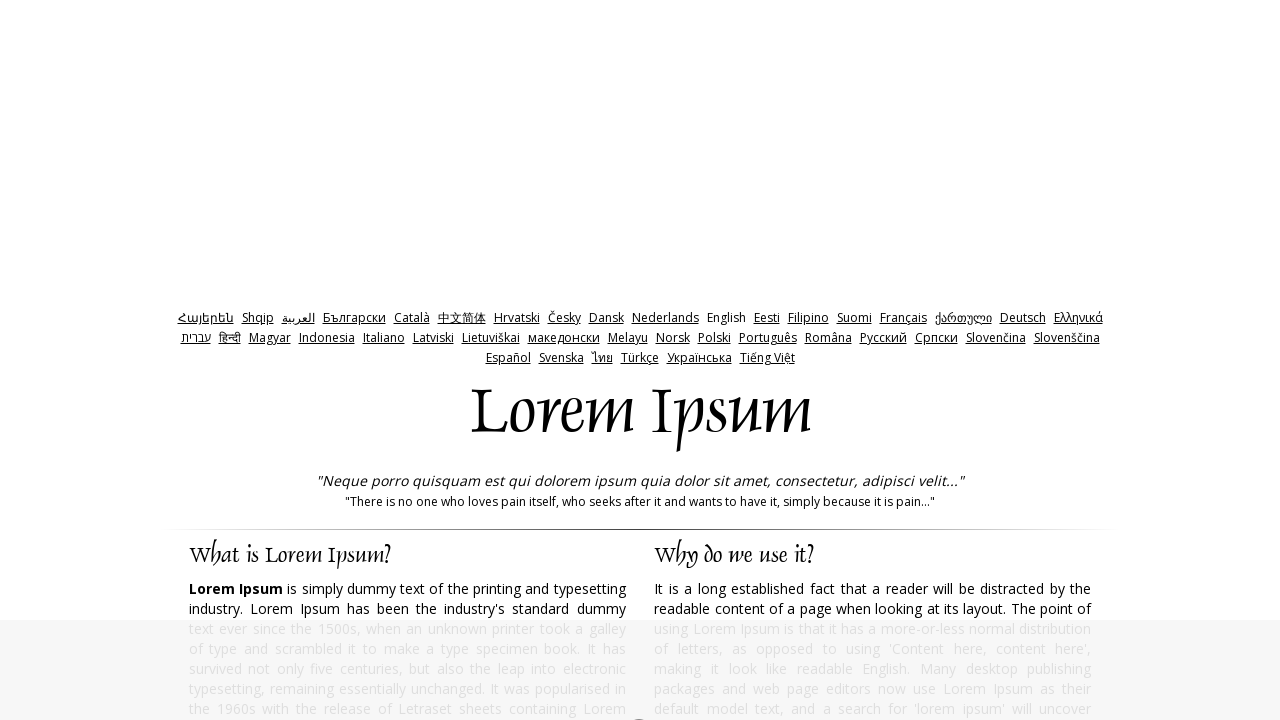

Waited for page to reach domcontentloaded state
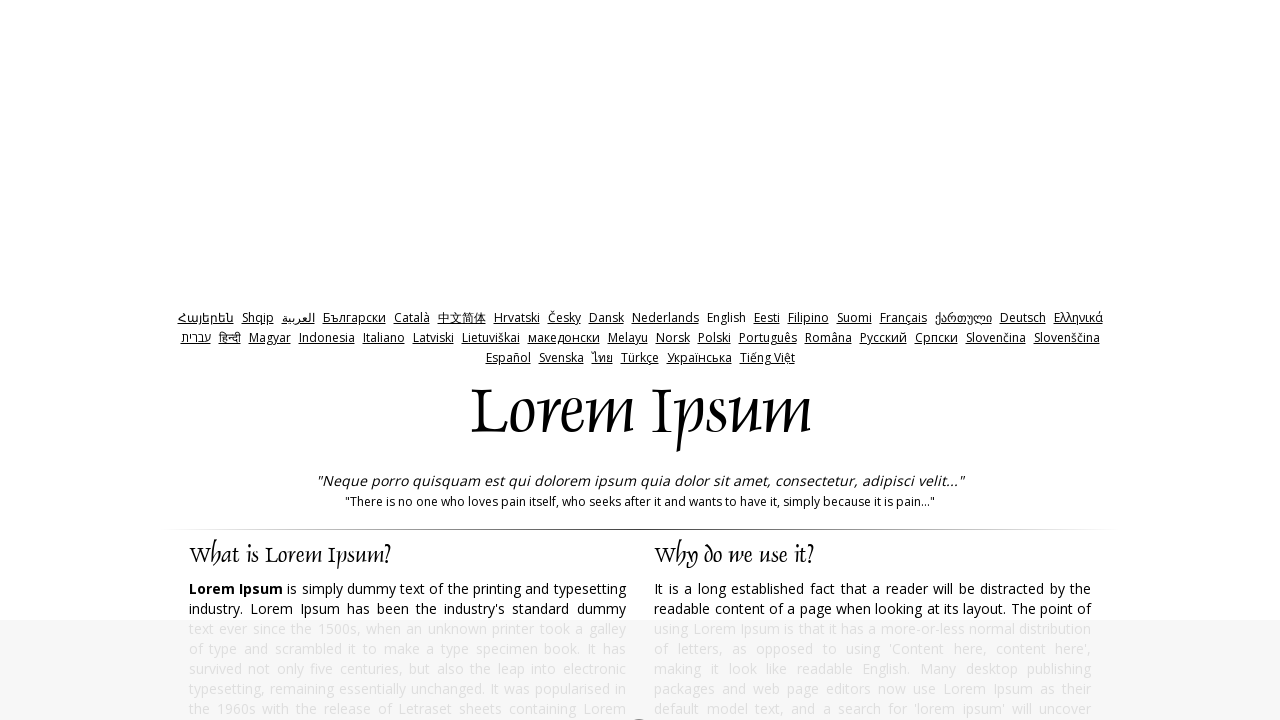

Clicked Generate Lorem Ipsum button at (958, 361) on input[value='Generate Lorem Ipsum']
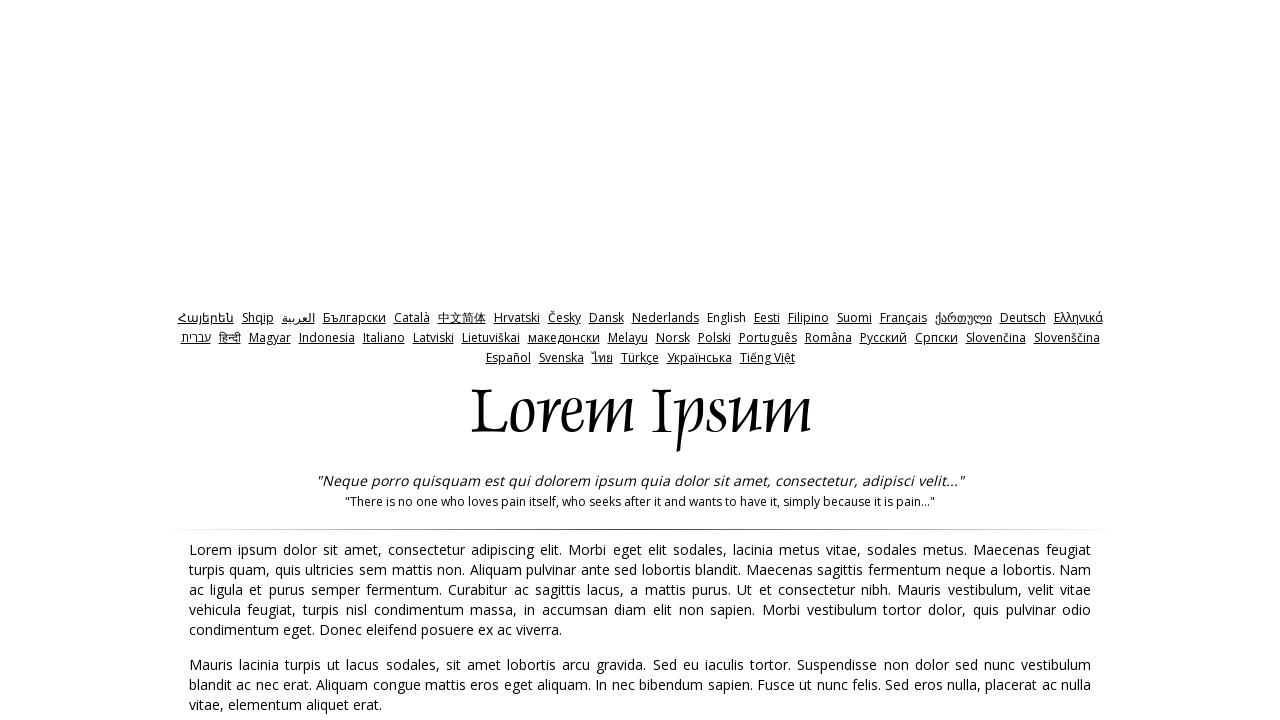

Waited for generated Lorem Ipsum text to appear
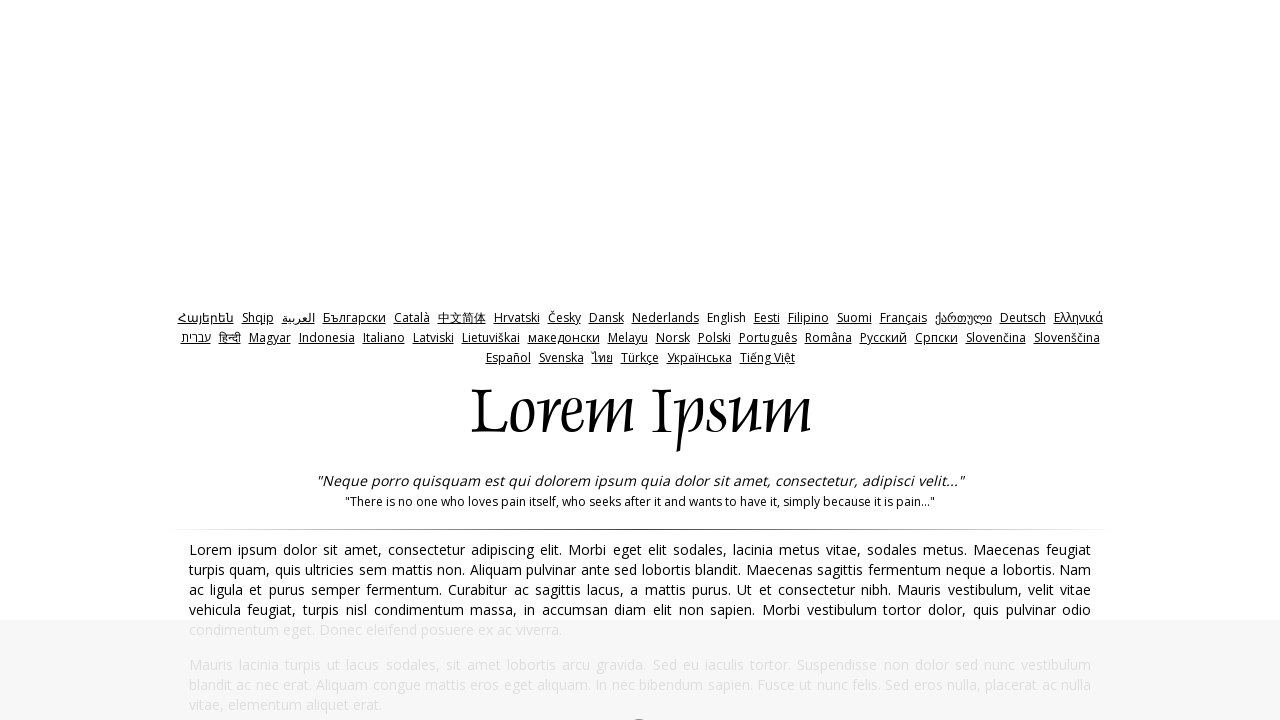

Navigated to https://www.lipsum.com/ for next iteration
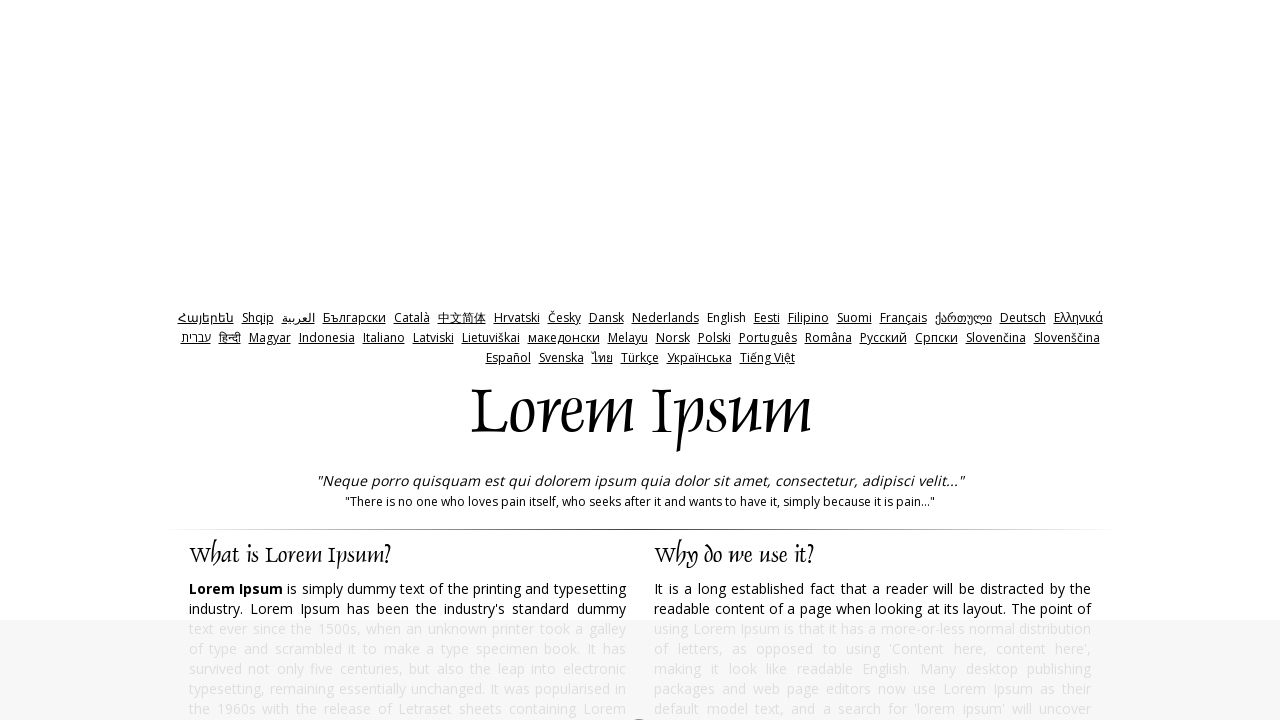

Waited for page to reach domcontentloaded state
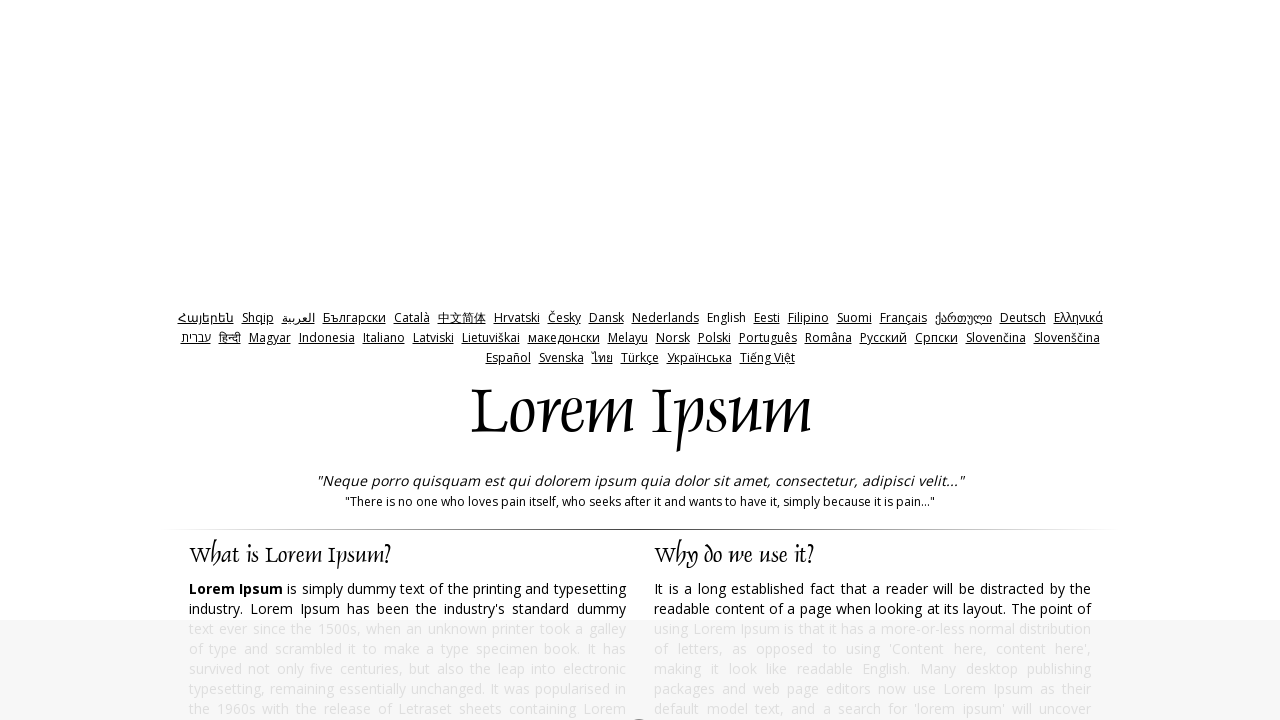

Clicked Generate Lorem Ipsum button at (958, 361) on input[value='Generate Lorem Ipsum']
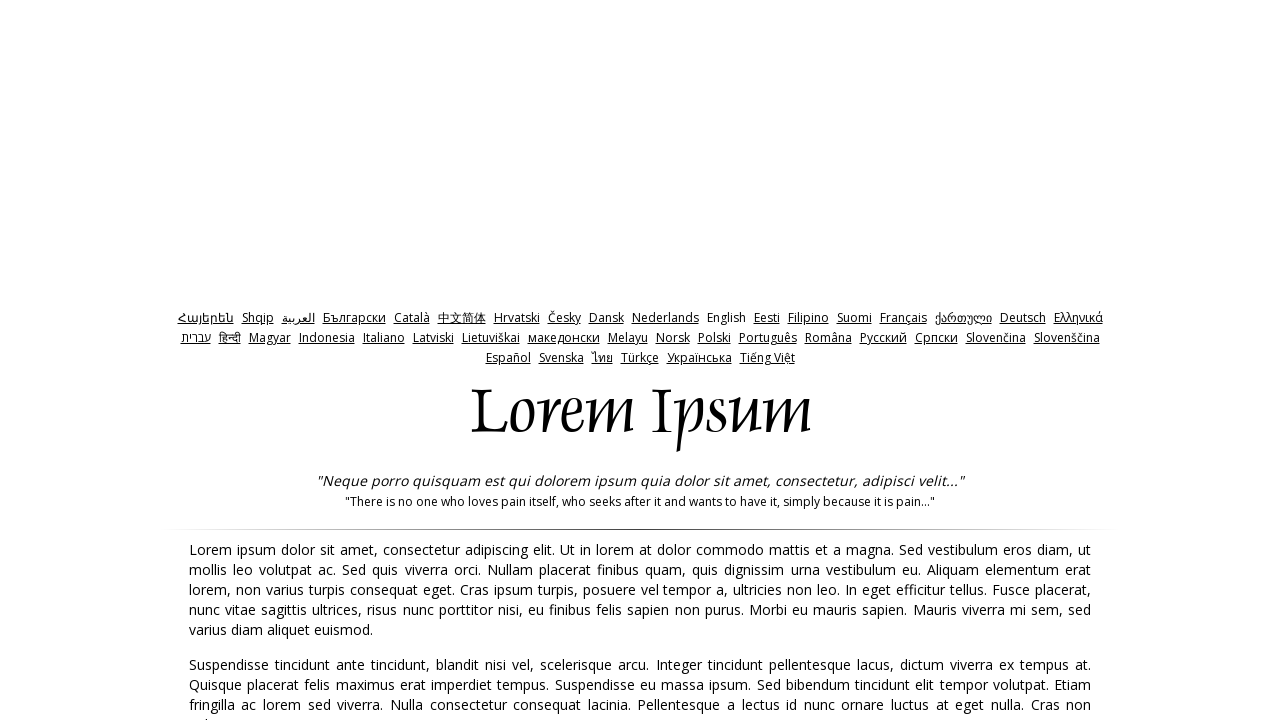

Waited for generated Lorem Ipsum text to appear
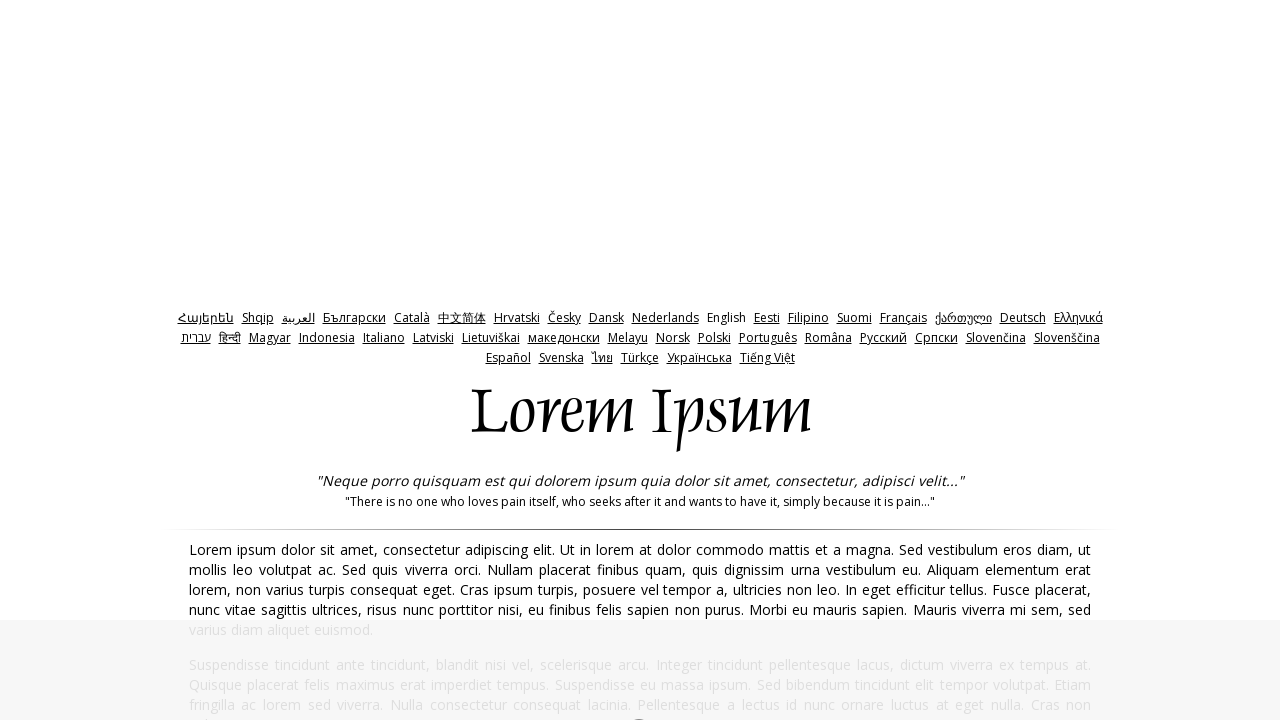

Navigated to https://www.lipsum.com/ for next iteration
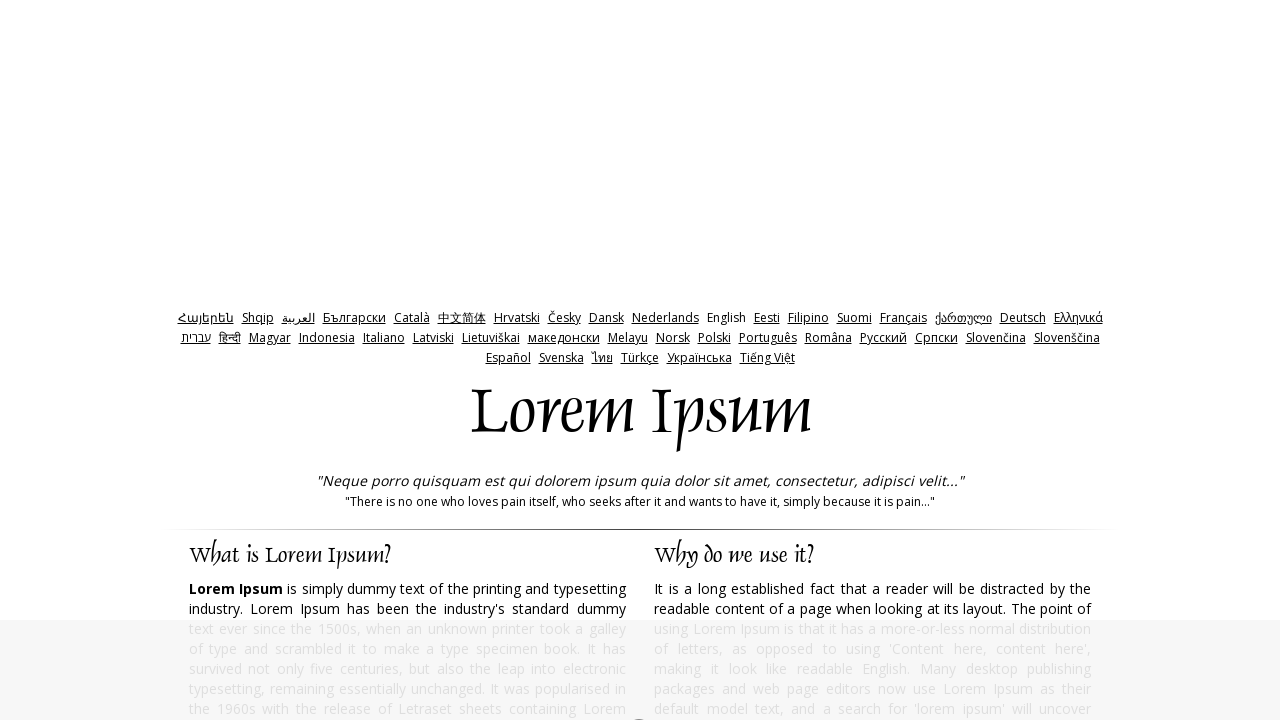

Waited for page to reach domcontentloaded state
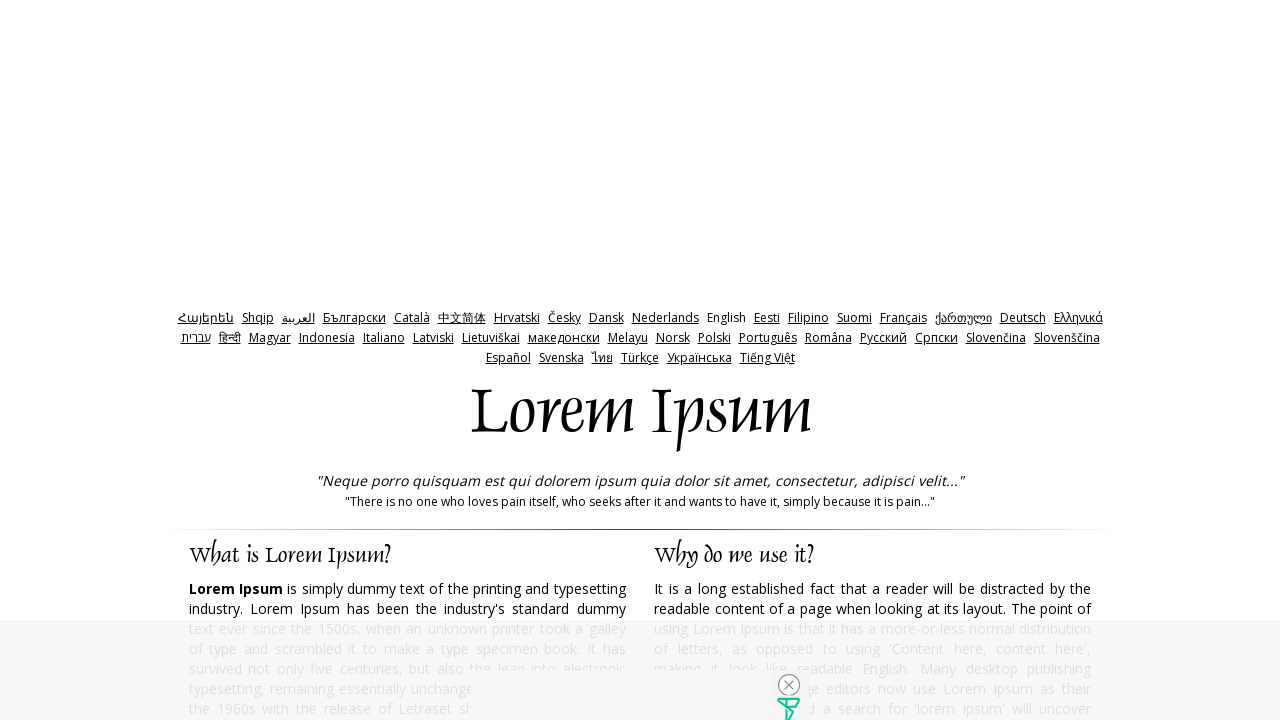

Clicked Generate Lorem Ipsum button at (958, 361) on input[value='Generate Lorem Ipsum']
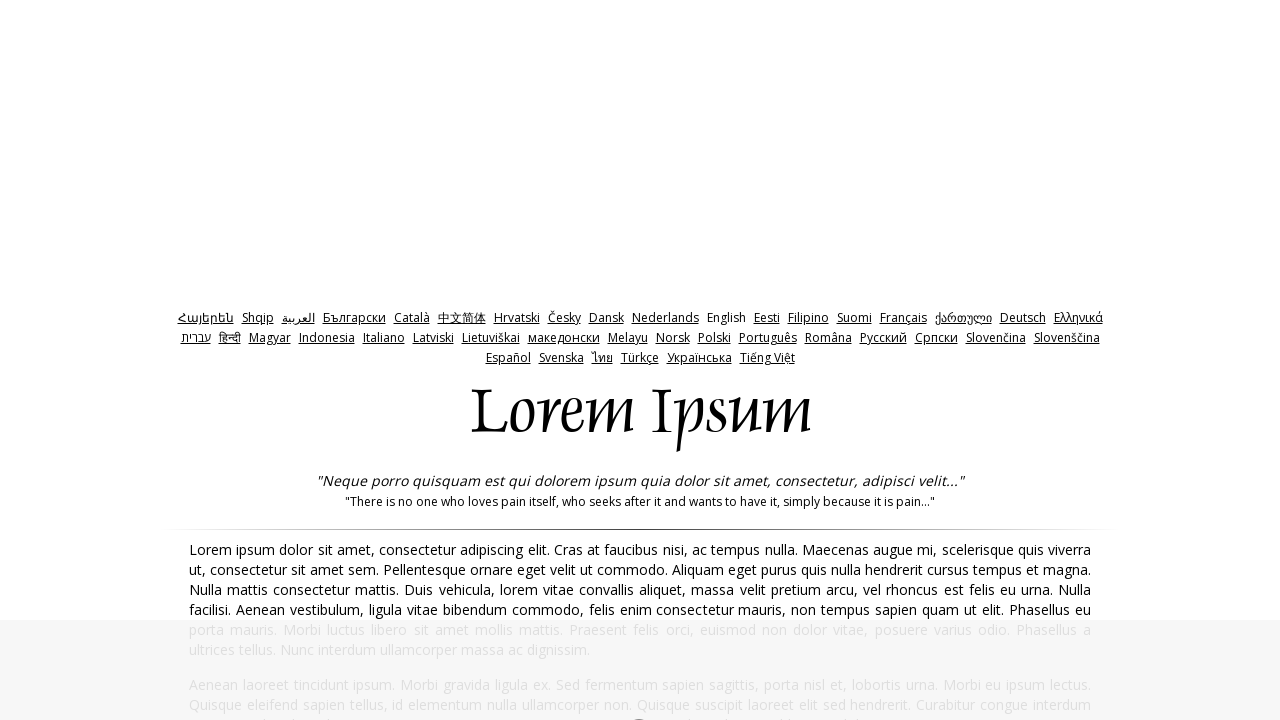

Waited for generated Lorem Ipsum text to appear
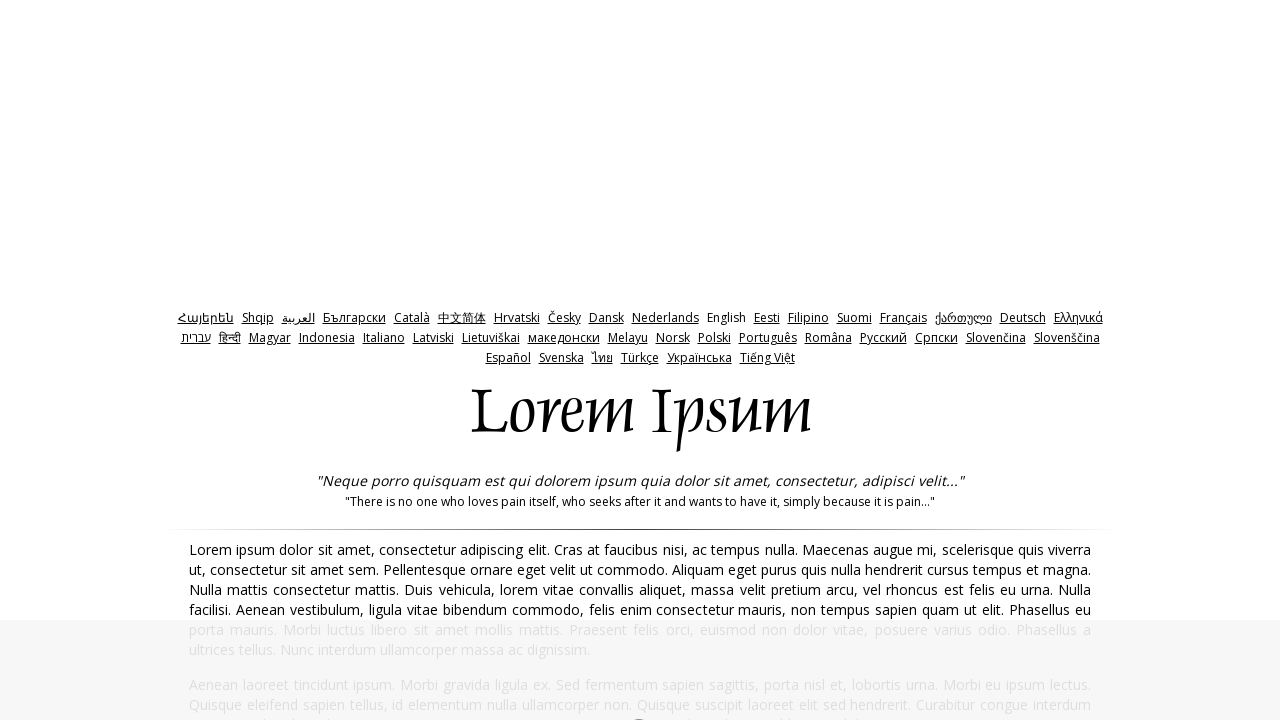

Navigated to https://www.lipsum.com/ for next iteration
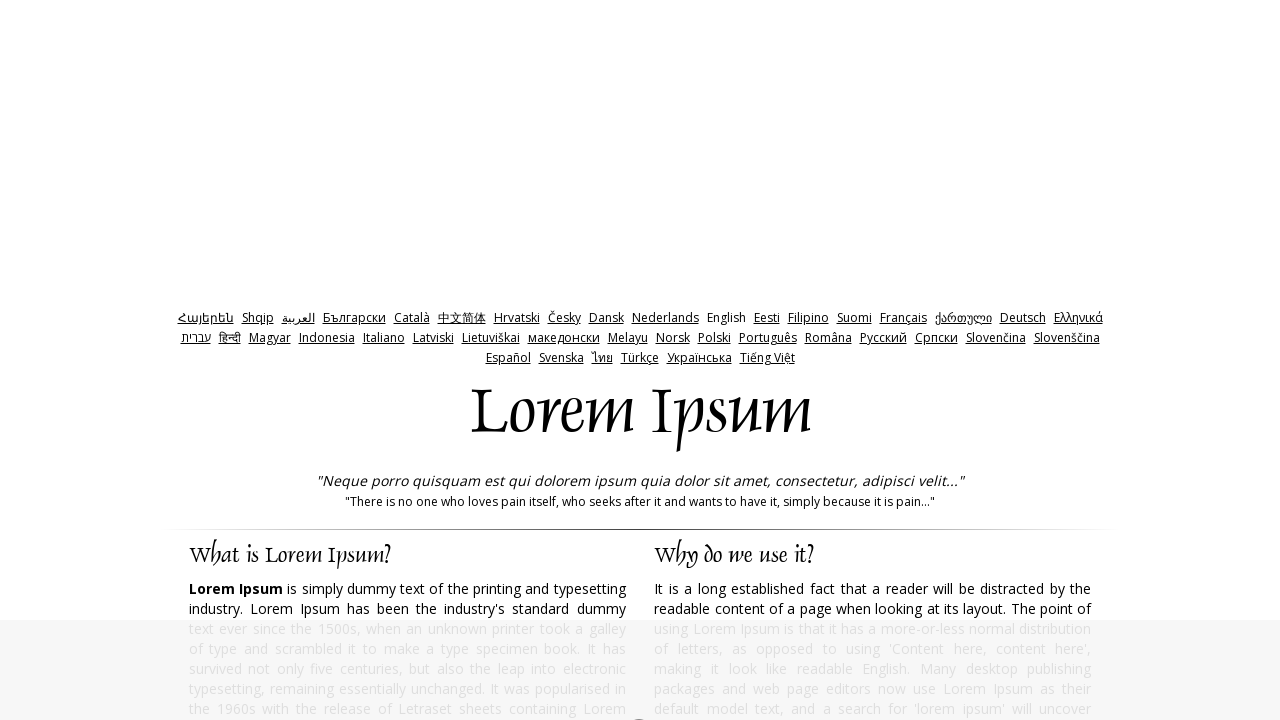

Waited for page to reach domcontentloaded state
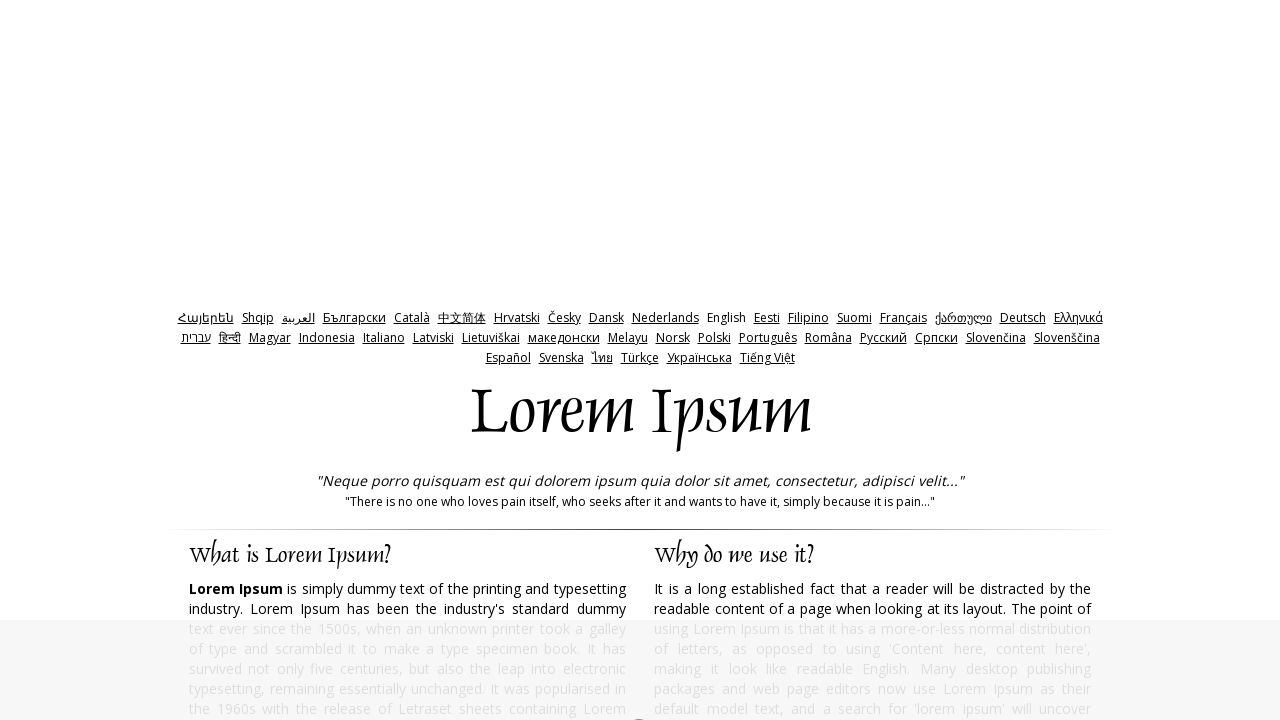

Clicked Generate Lorem Ipsum button at (958, 361) on input[value='Generate Lorem Ipsum']
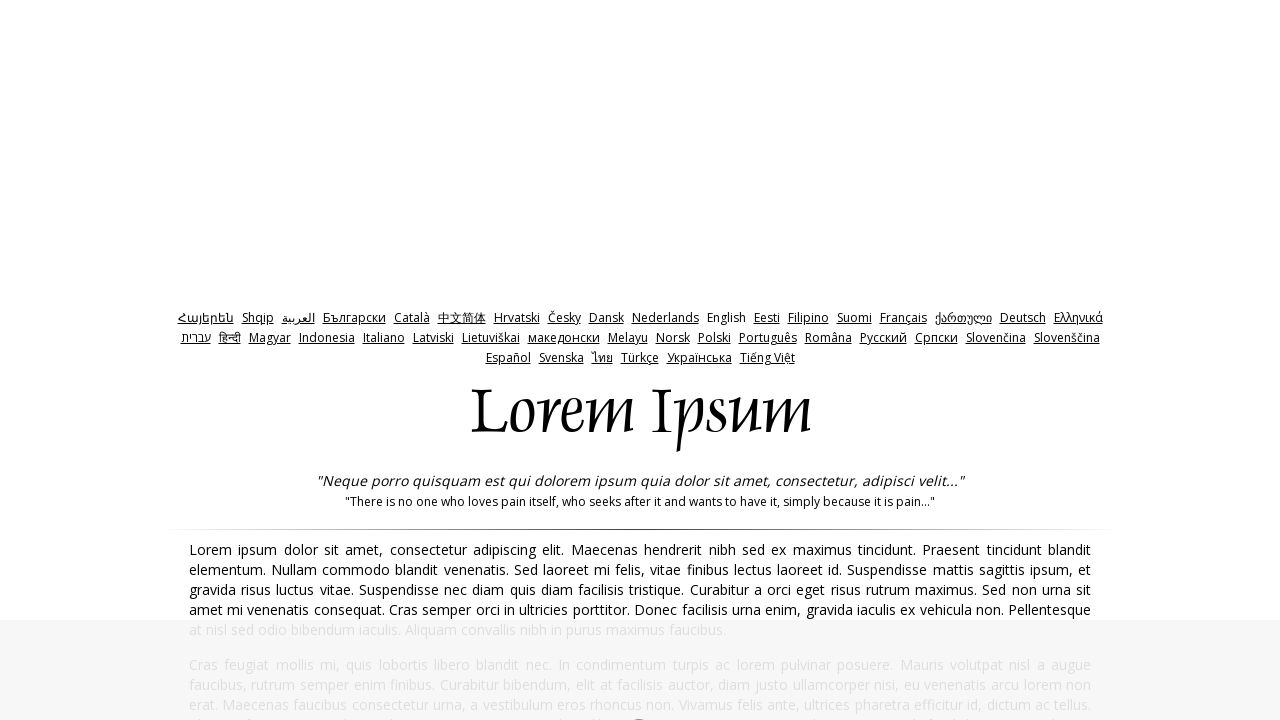

Waited for generated Lorem Ipsum text to appear
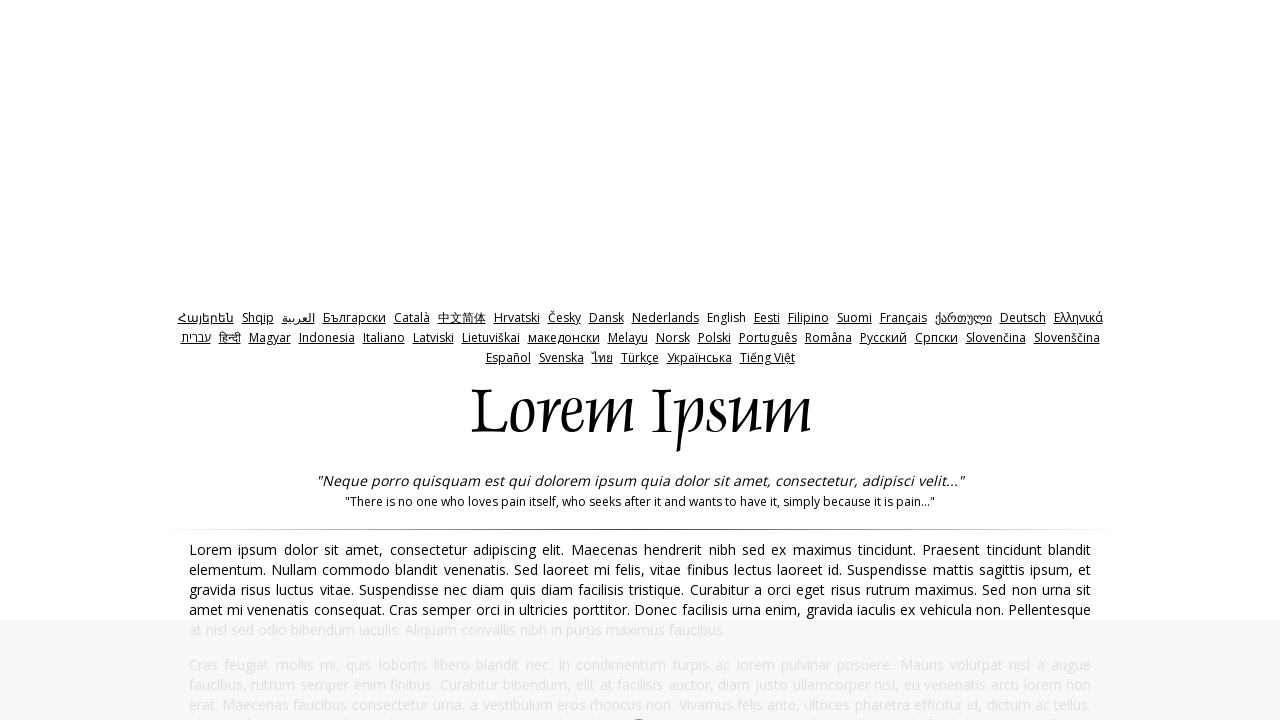

Navigated to https://www.lipsum.com/ for next iteration
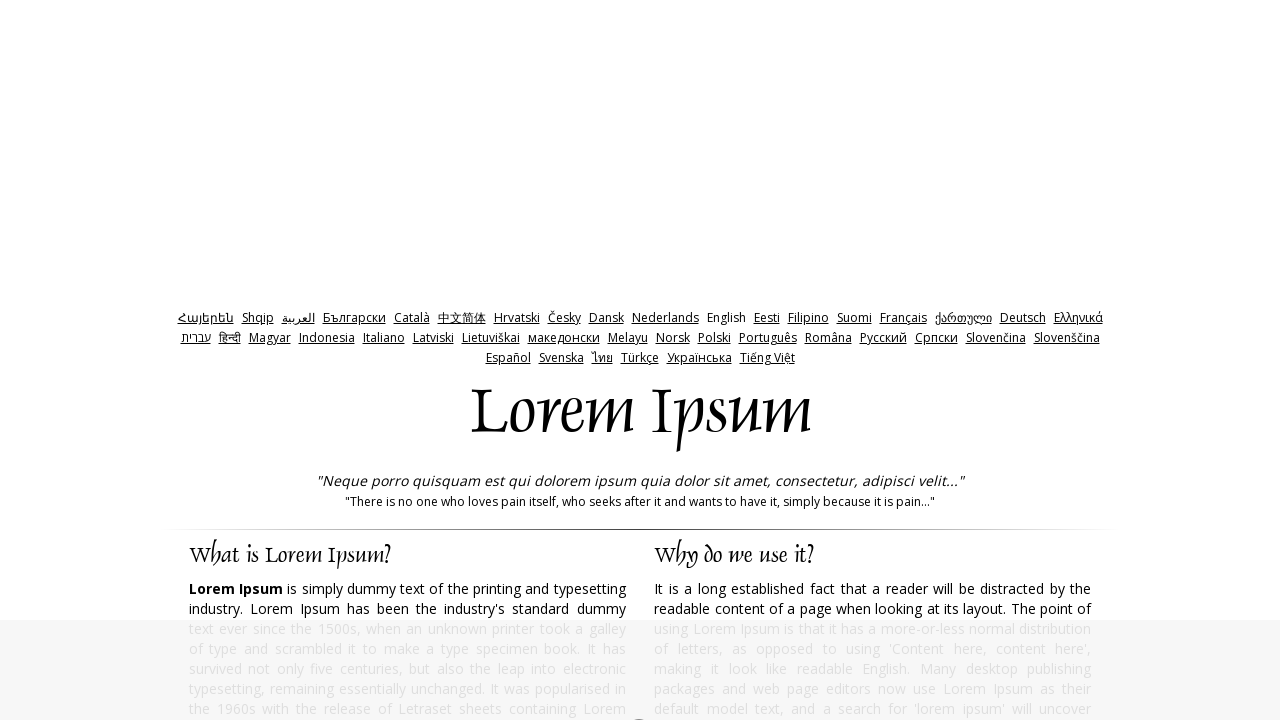

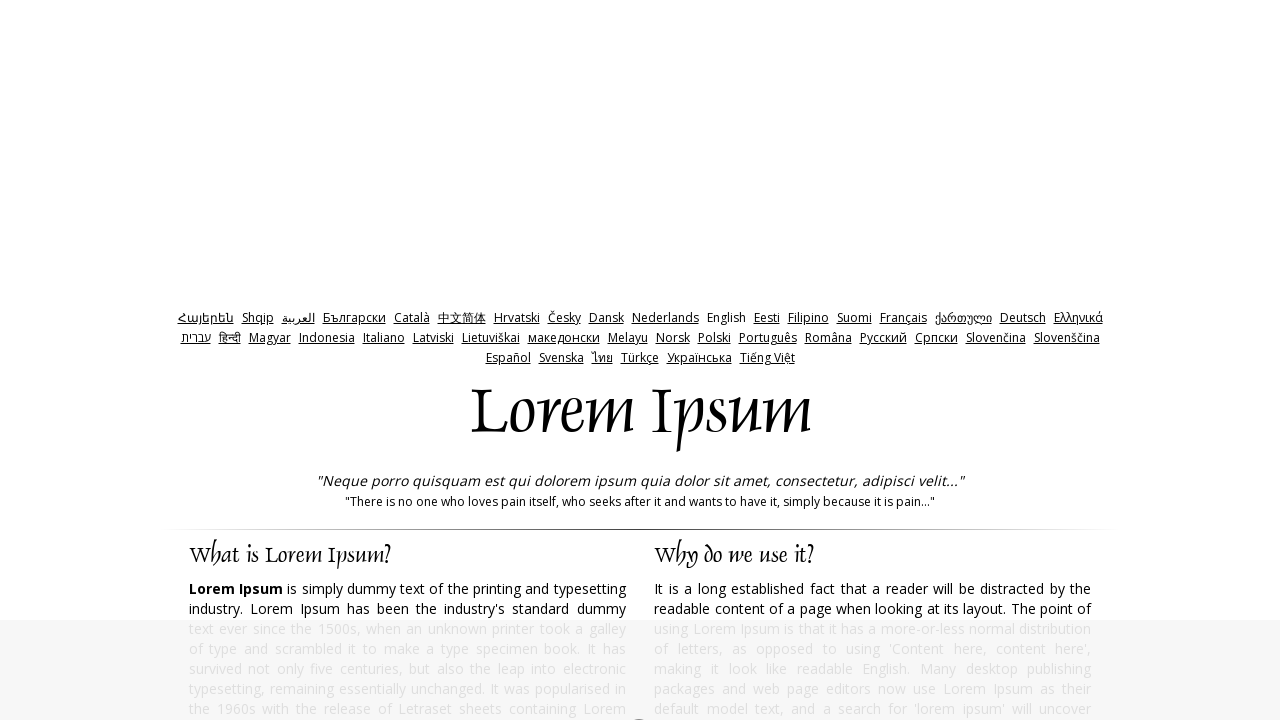